Navigates to an automation practice page and verifies that footer links are present and accessible

Starting URL: https://rahulshettyacademy.com/AutomationPractice/

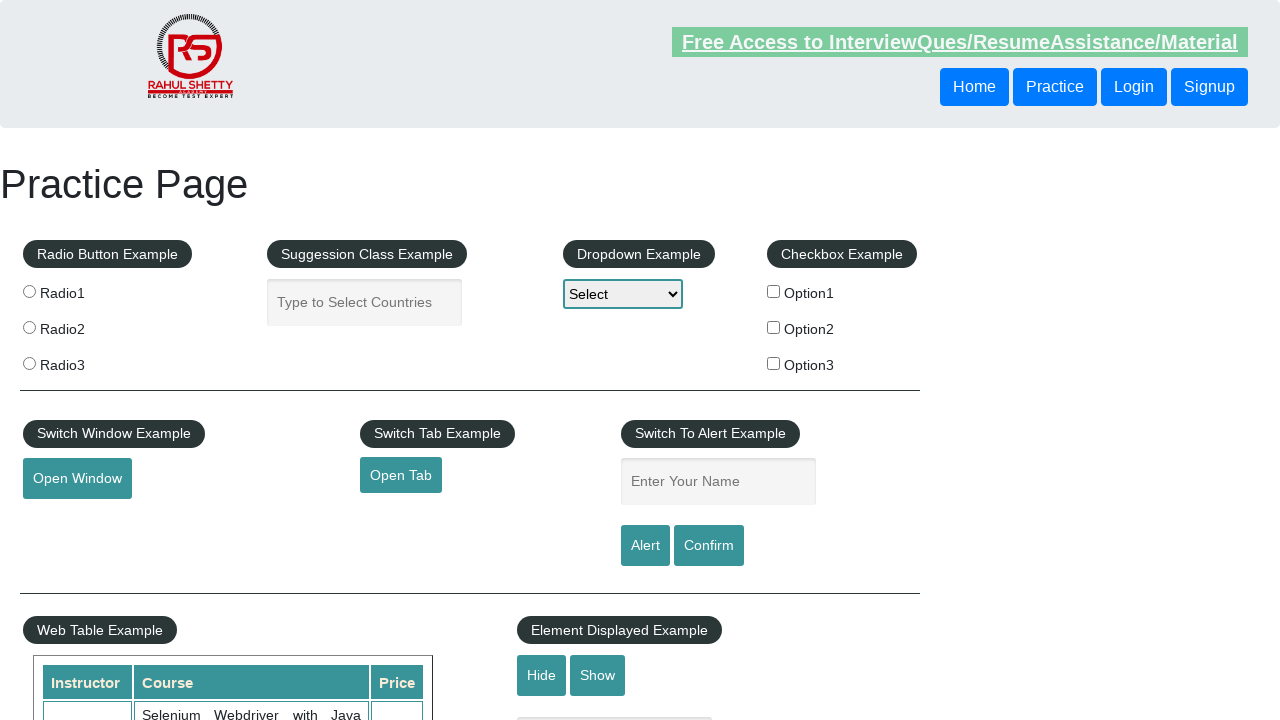

Waited for footer links to be present
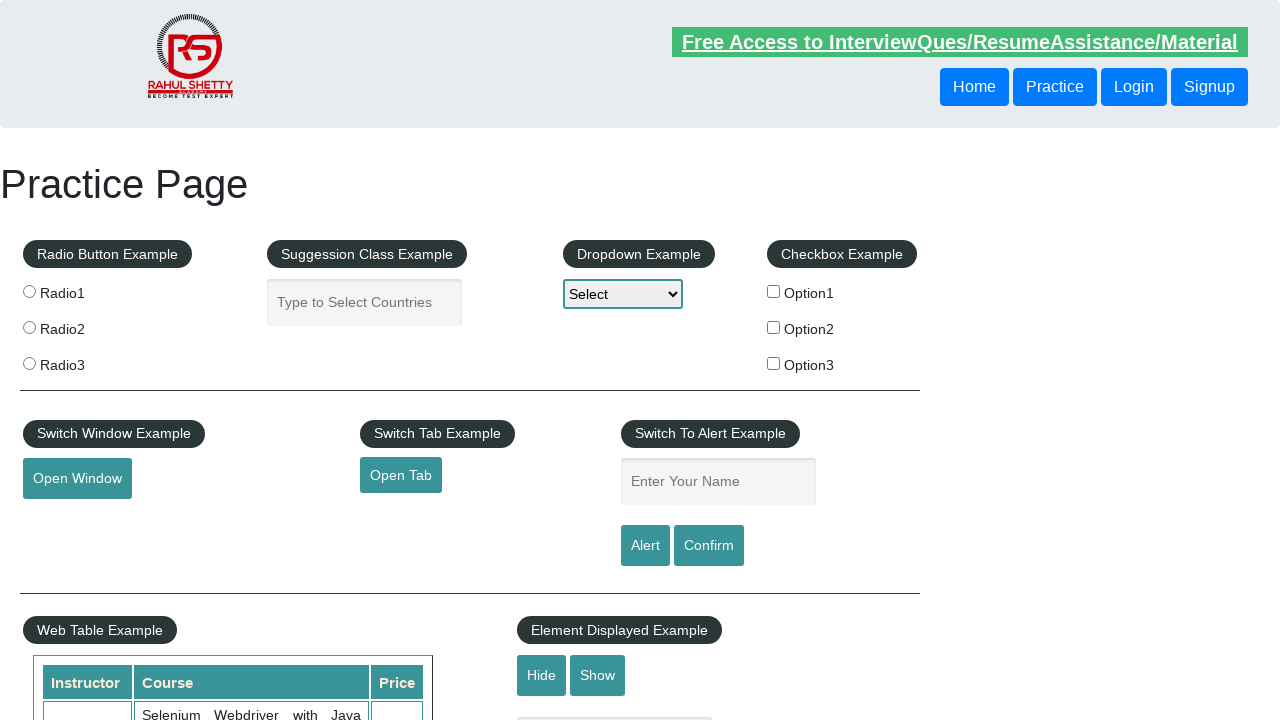

Retrieved all footer links from the page
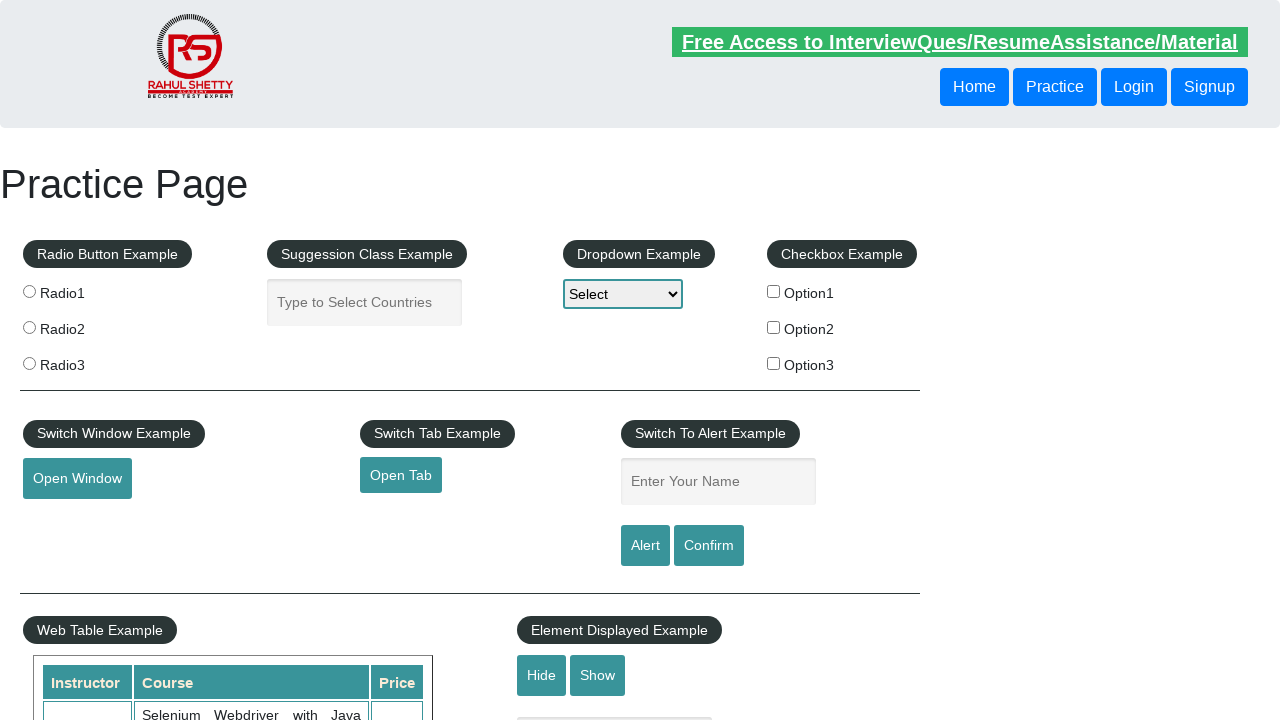

Verified that 20 footer links exist
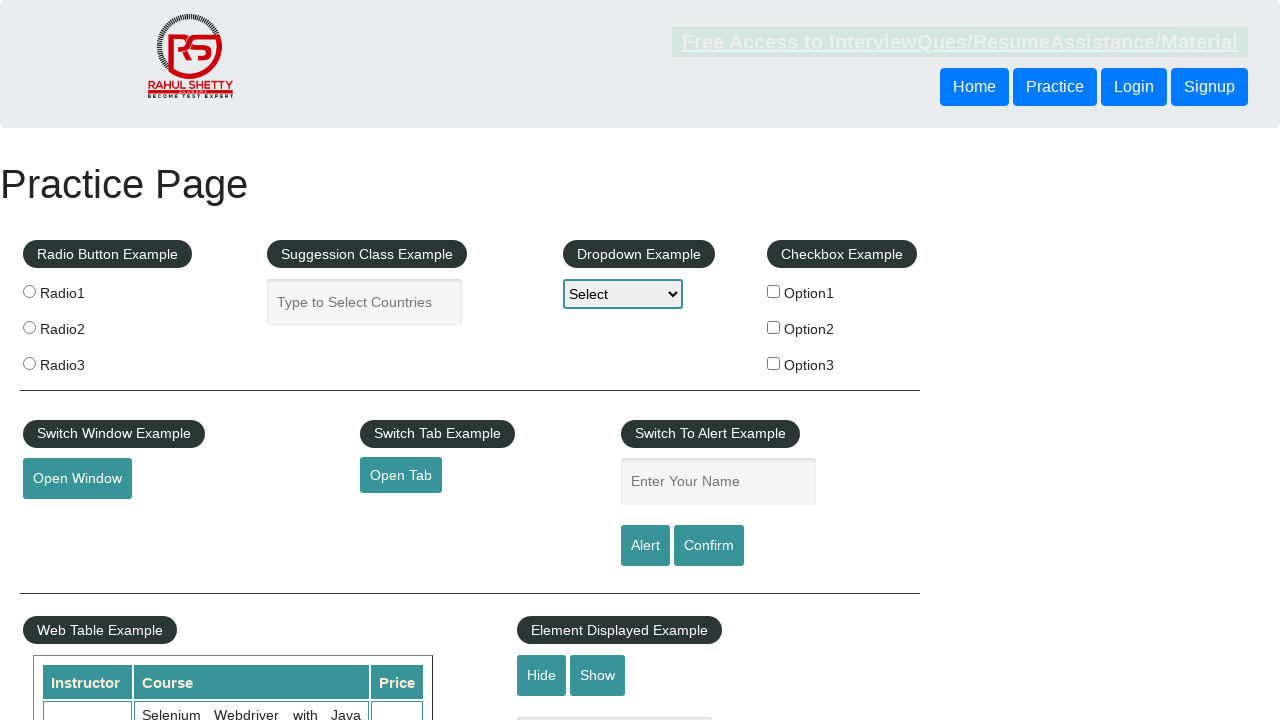

Located footer link #1
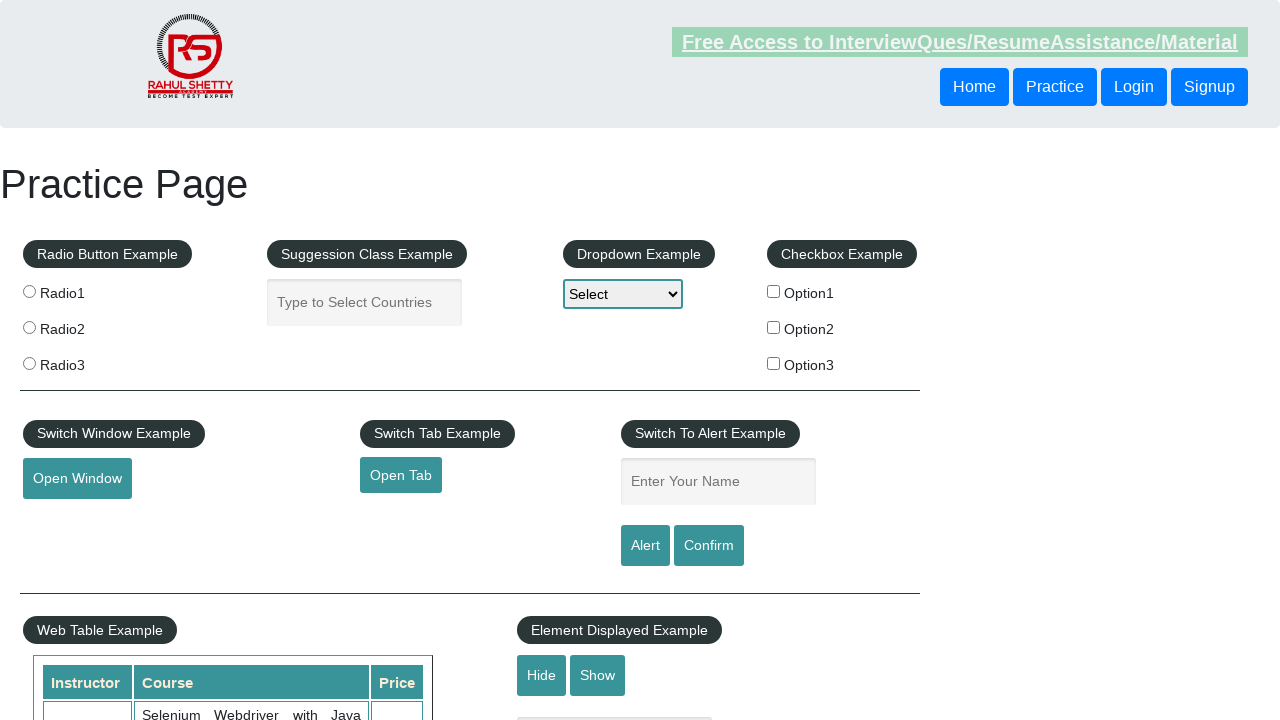

Footer link #1 is visible with text: 'Discount Coupons'
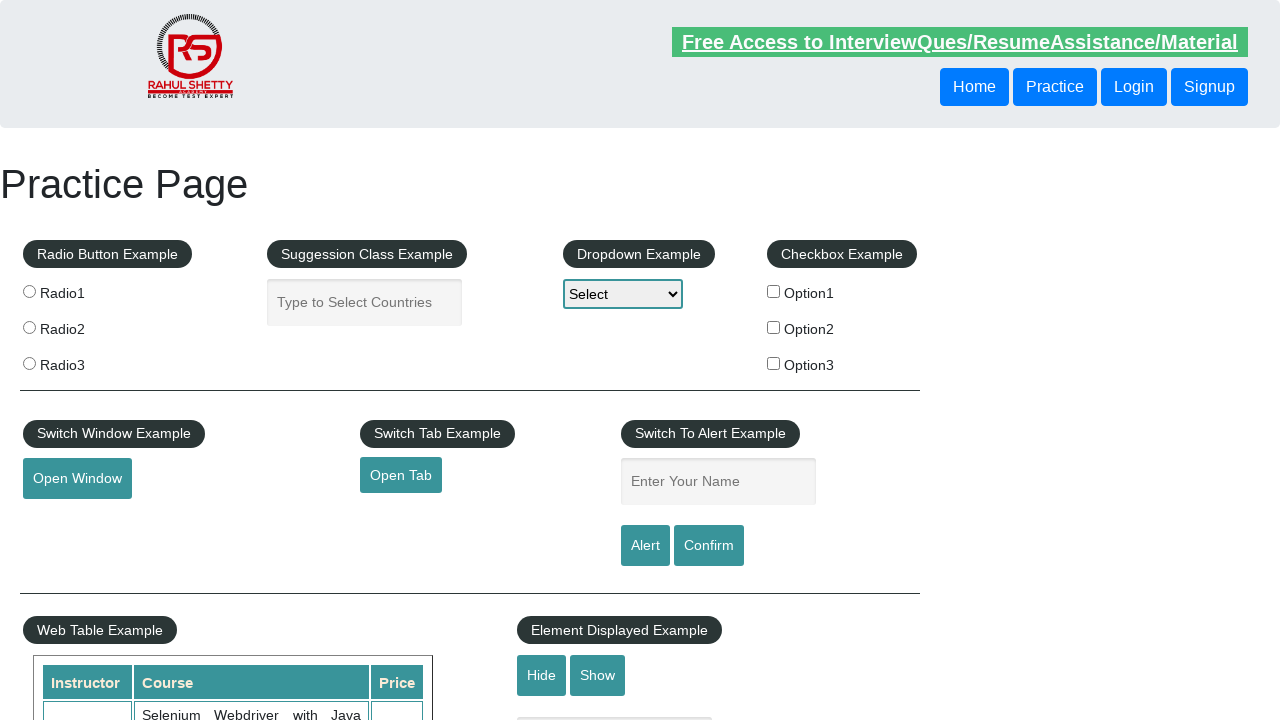

Verified footer link 'Discount Coupons' has valid href: #
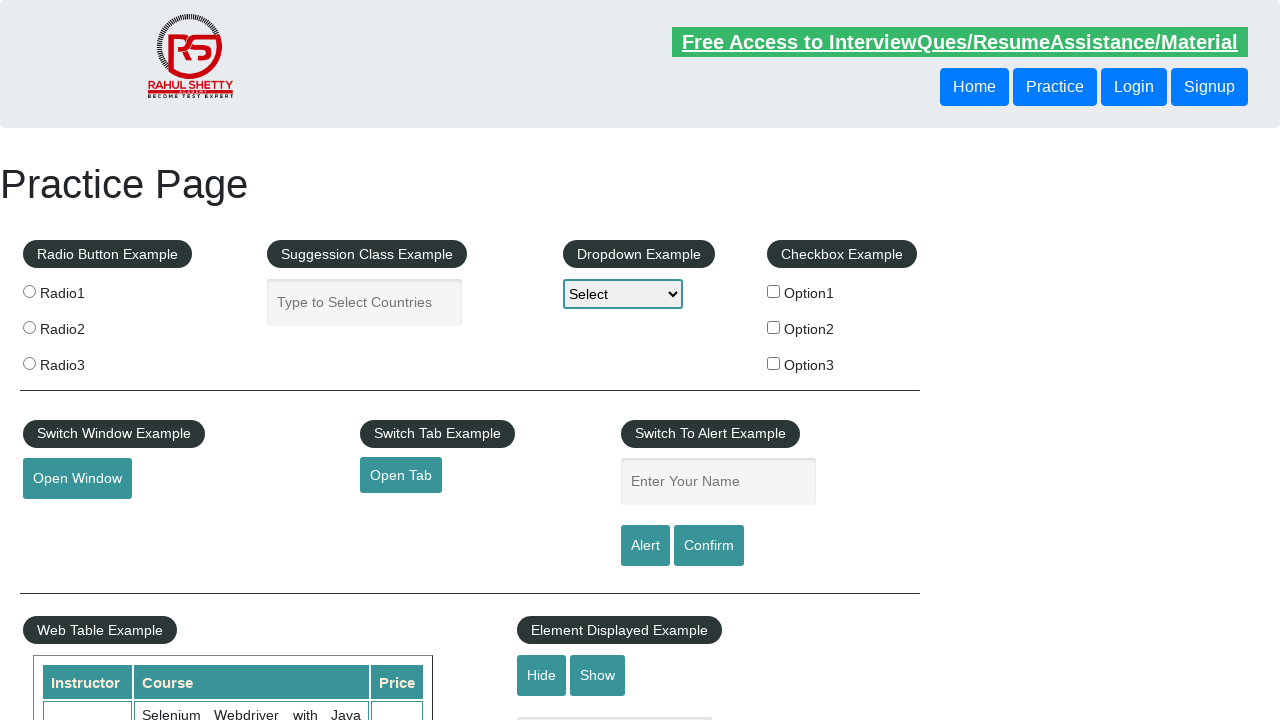

Located footer link #2
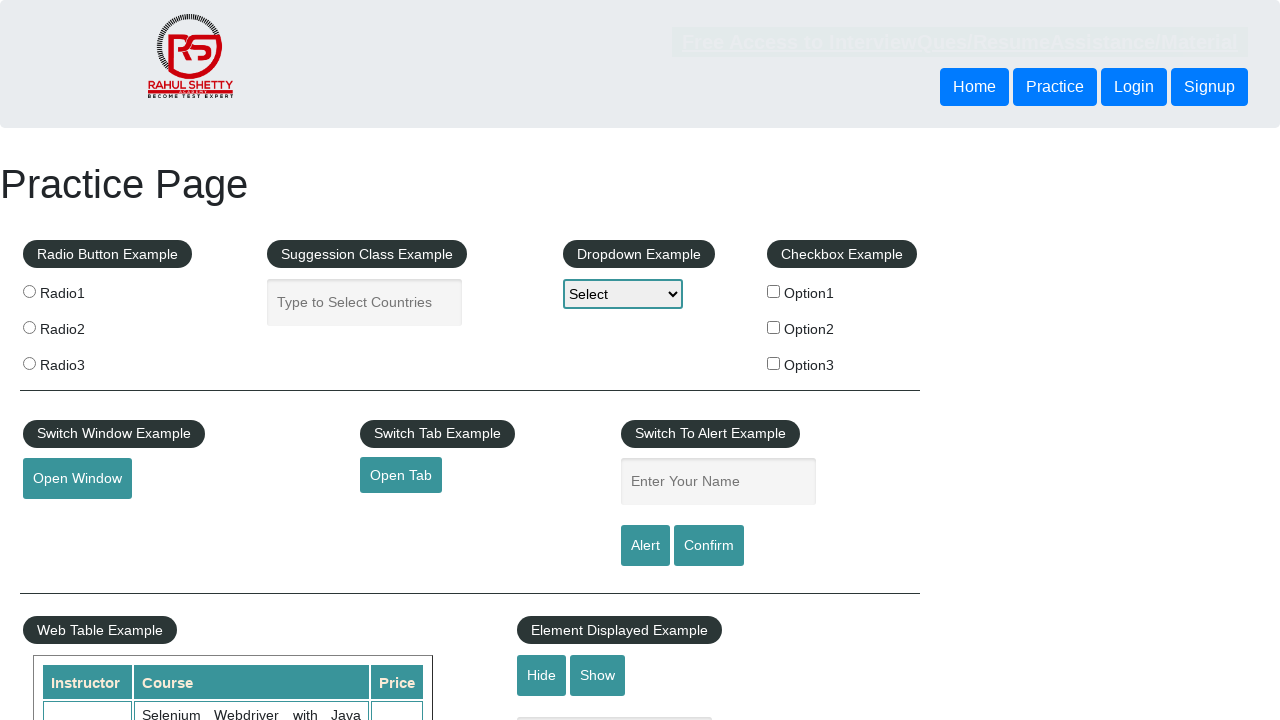

Footer link #2 is visible with text: 'REST API'
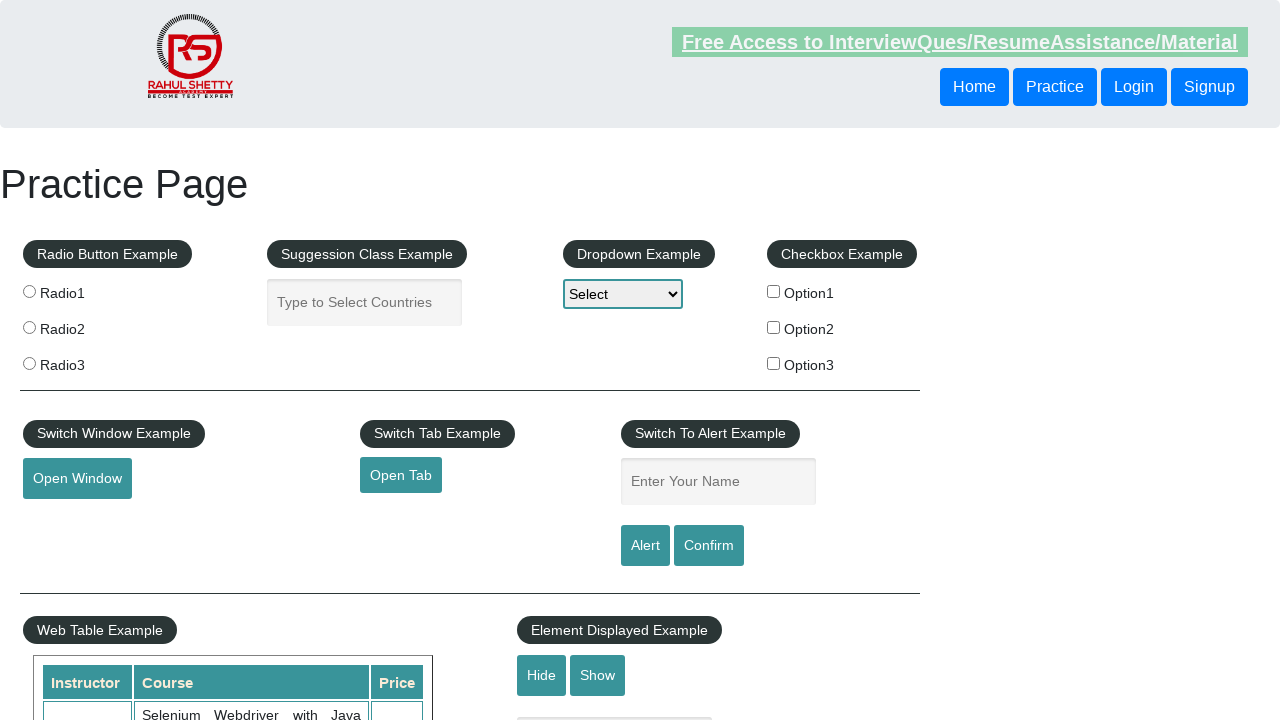

Verified footer link 'REST API' has valid href: http://www.restapitutorial.com/
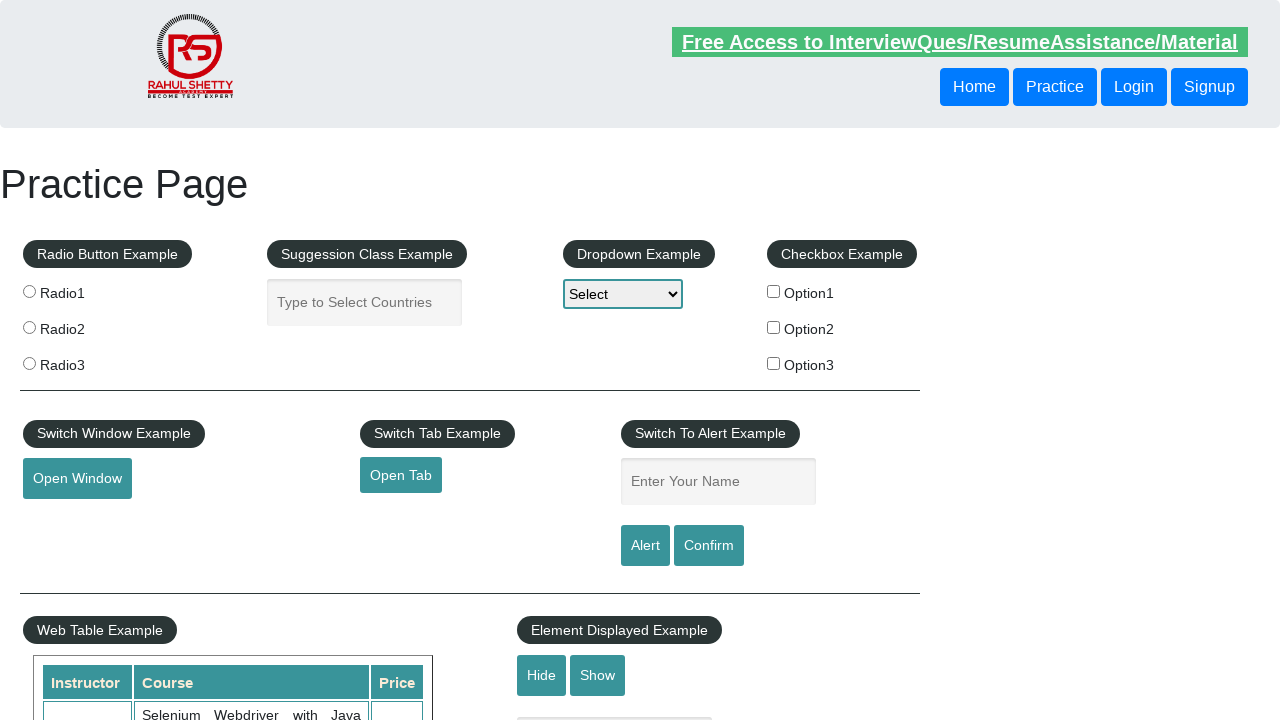

Located footer link #3
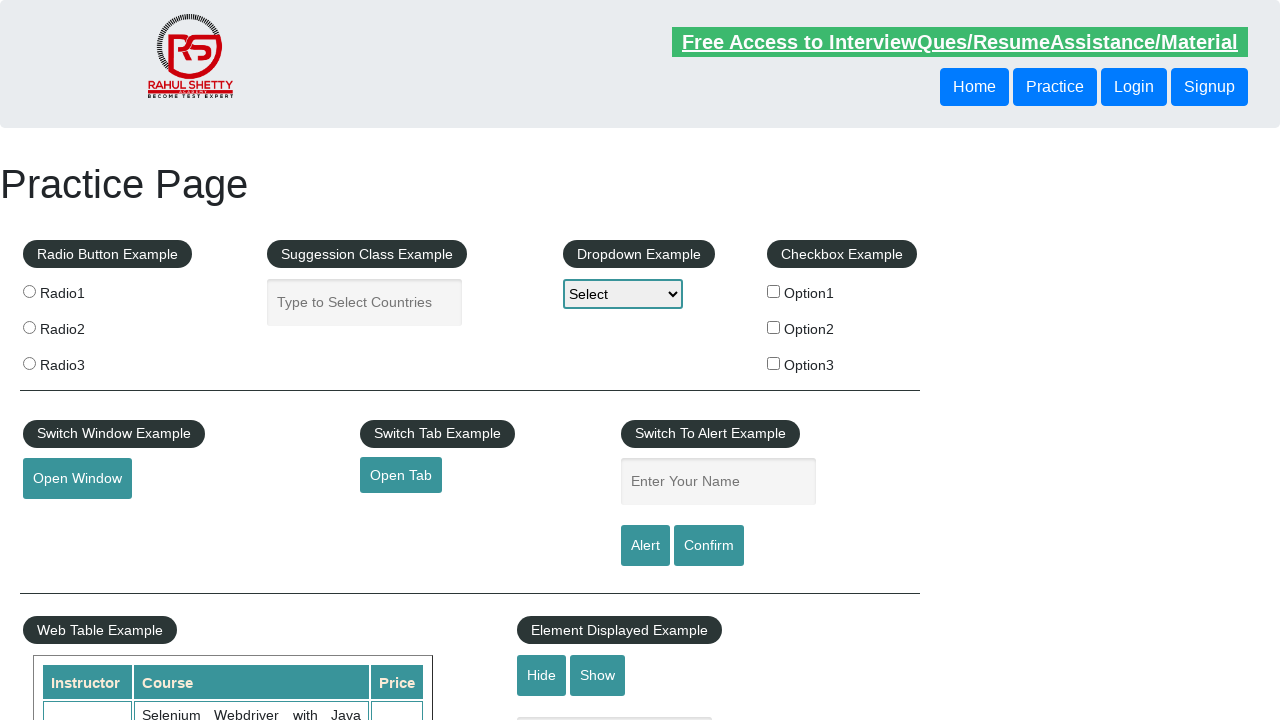

Footer link #3 is visible with text: 'SoapUI'
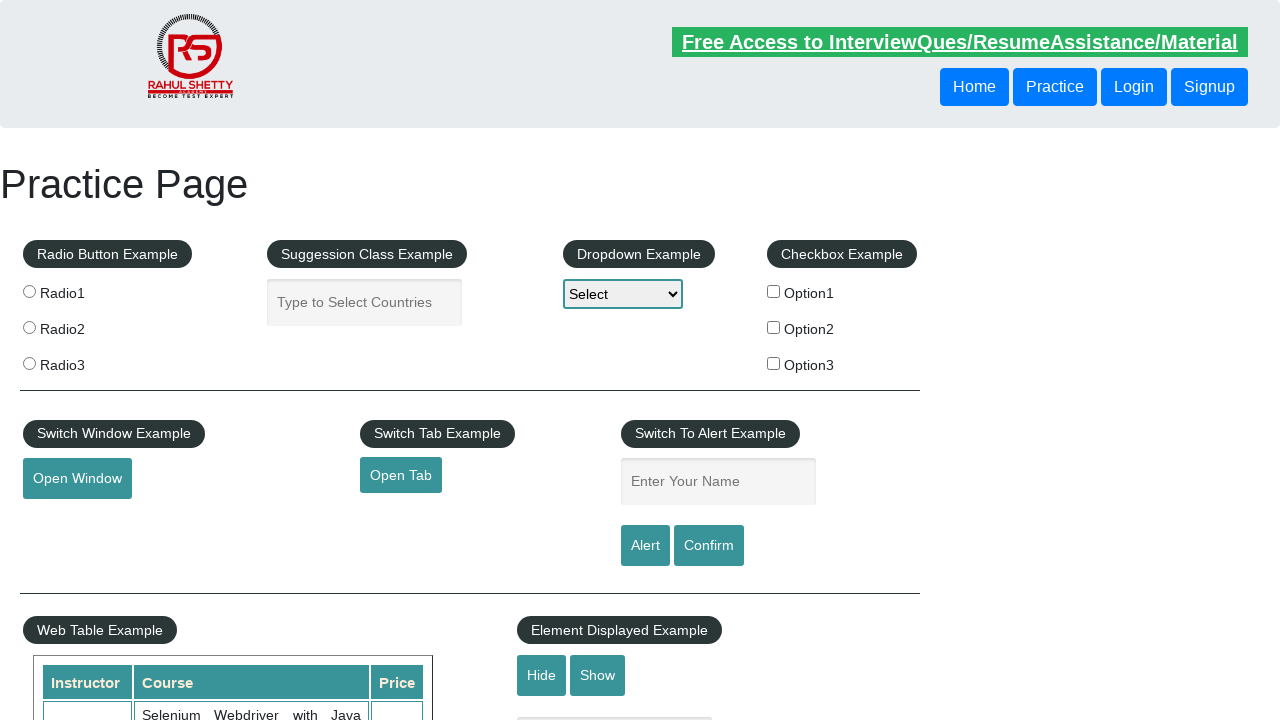

Verified footer link 'SoapUI' has valid href: https://www.soapui.org/
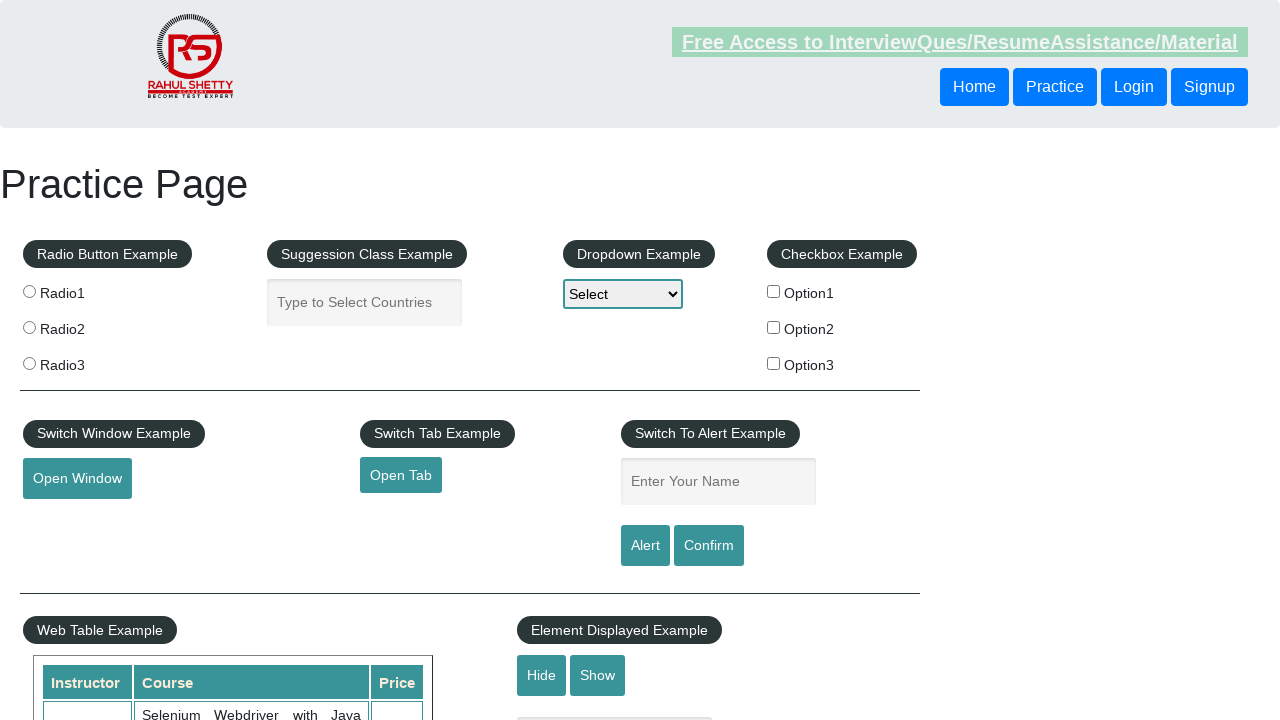

Located footer link #4
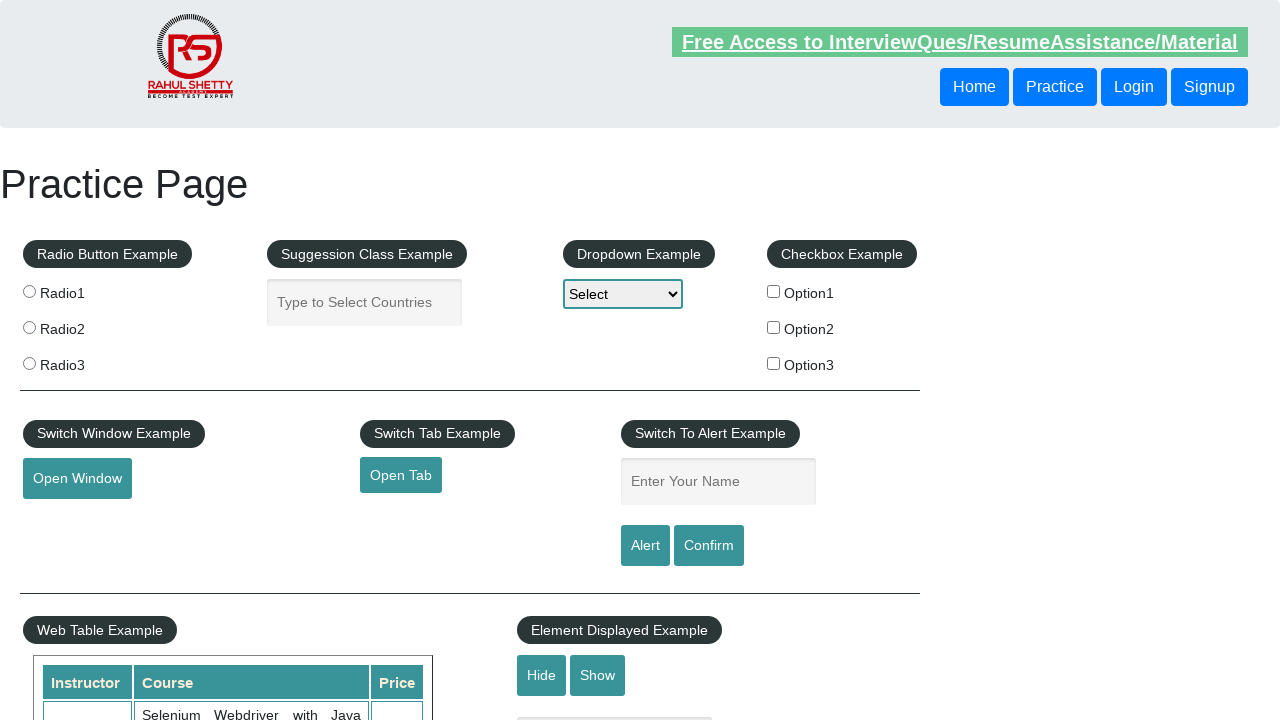

Footer link #4 is visible with text: 'Appium'
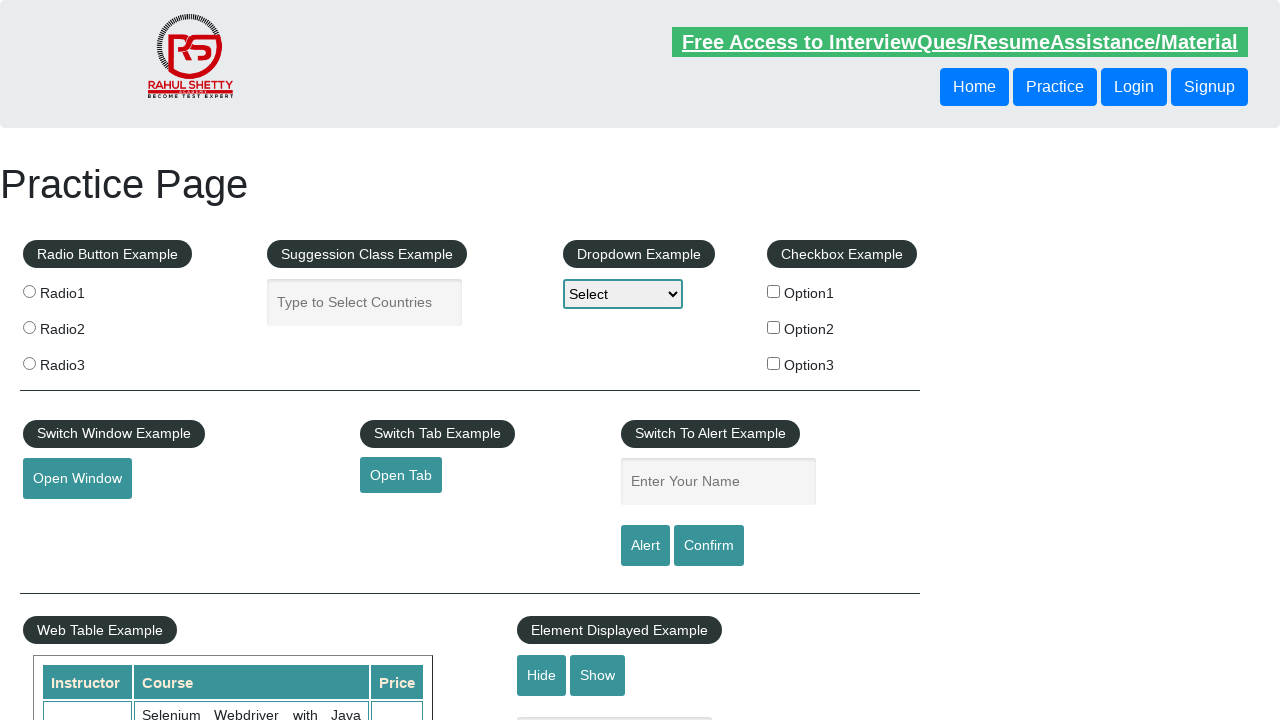

Verified footer link 'Appium' has valid href: https://courses.rahulshettyacademy.com/p/appium-tutorial
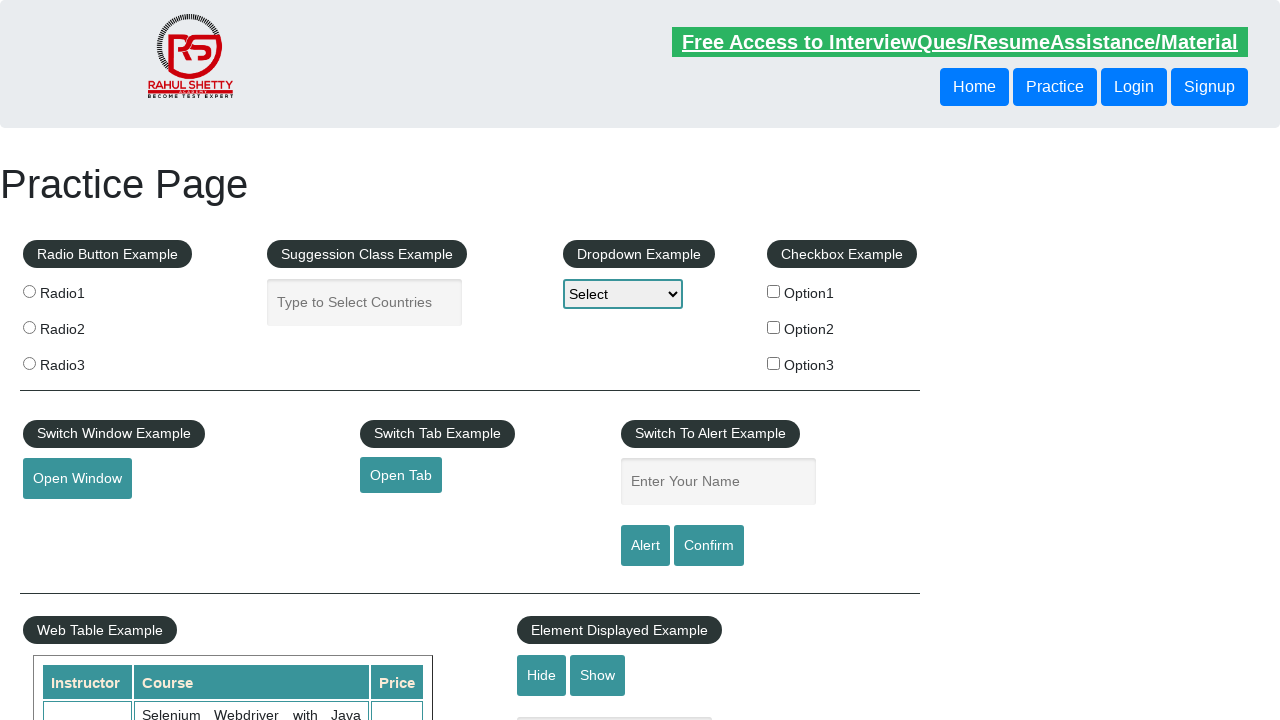

Located footer link #5
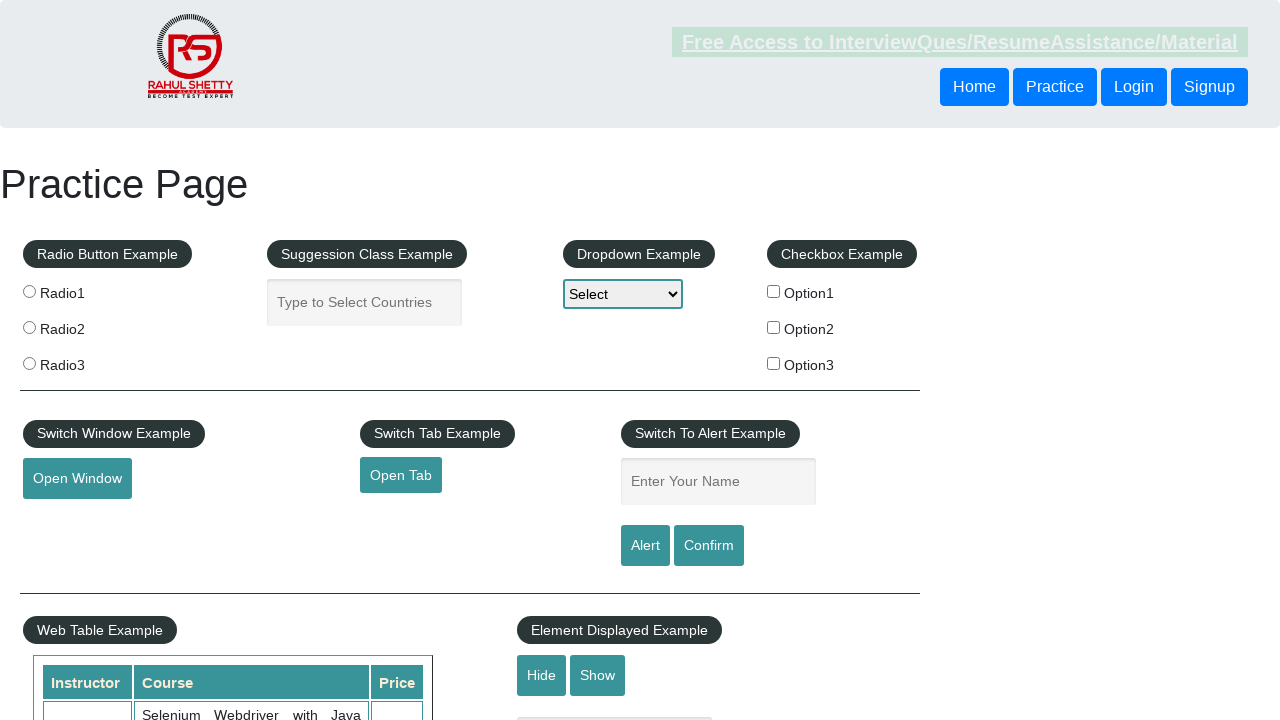

Footer link #5 is visible with text: 'JMeter'
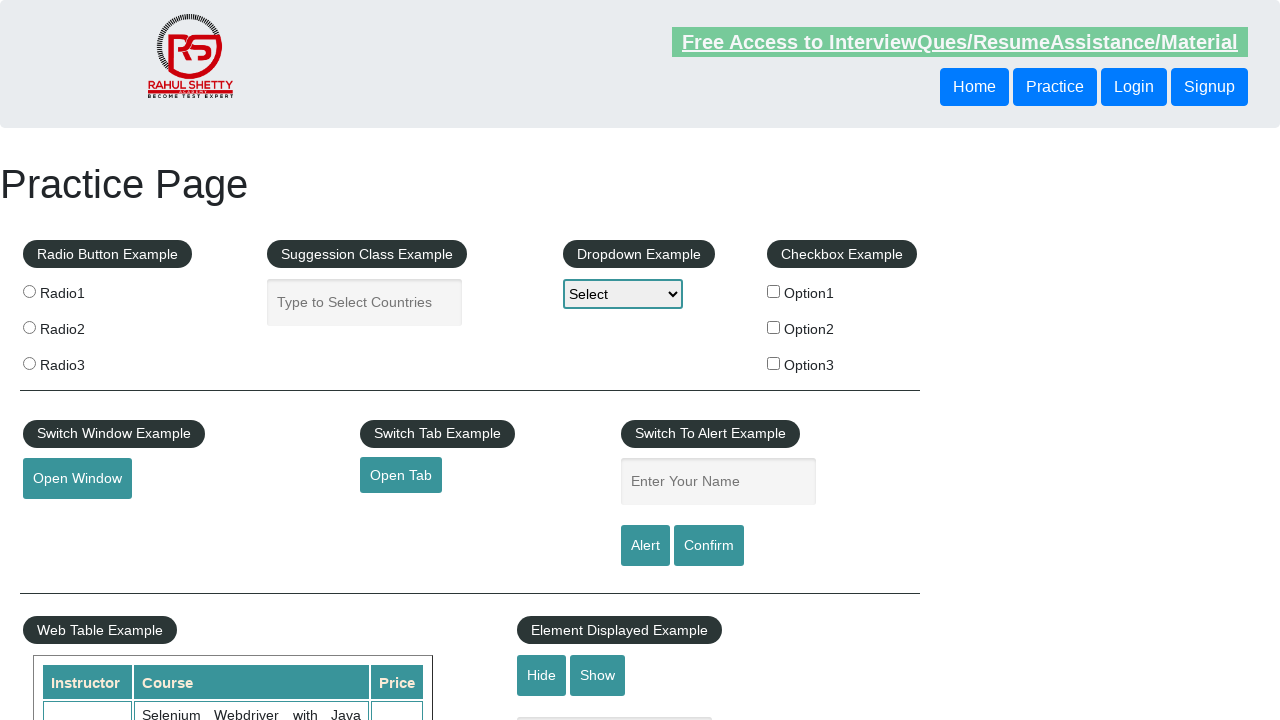

Verified footer link 'JMeter' has valid href: https://jmeter.apache.org/
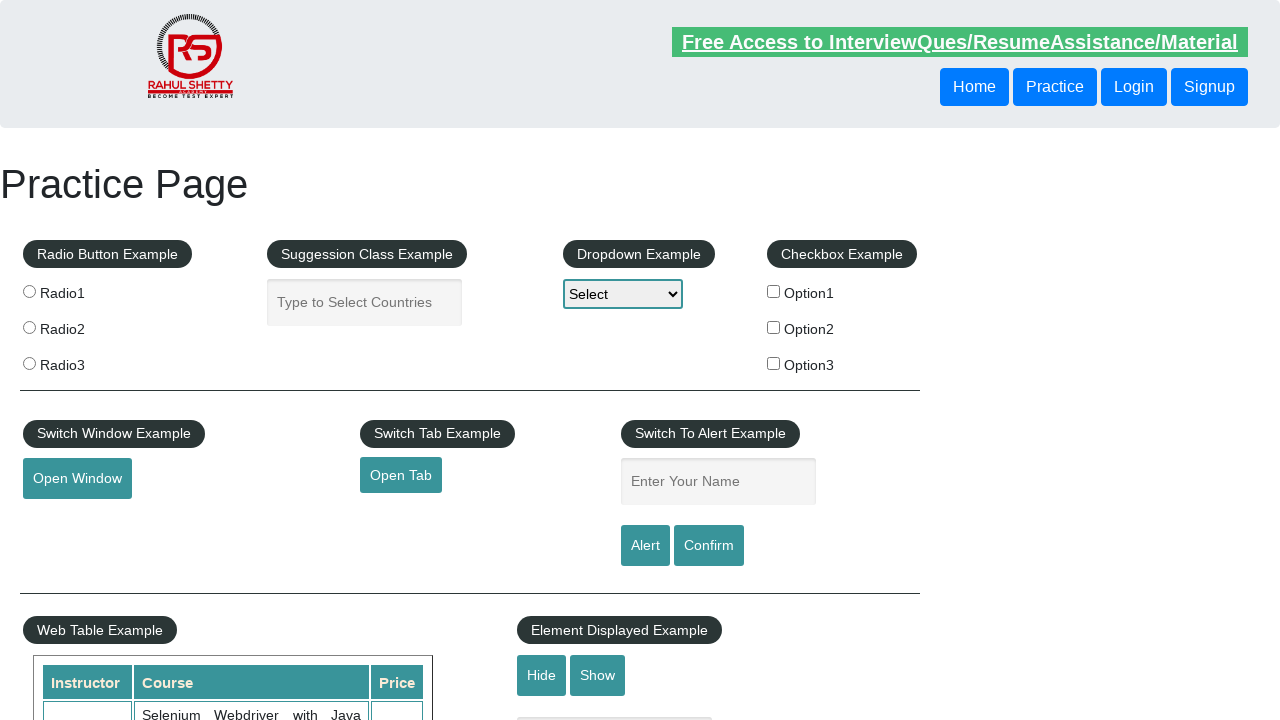

Located footer link #6
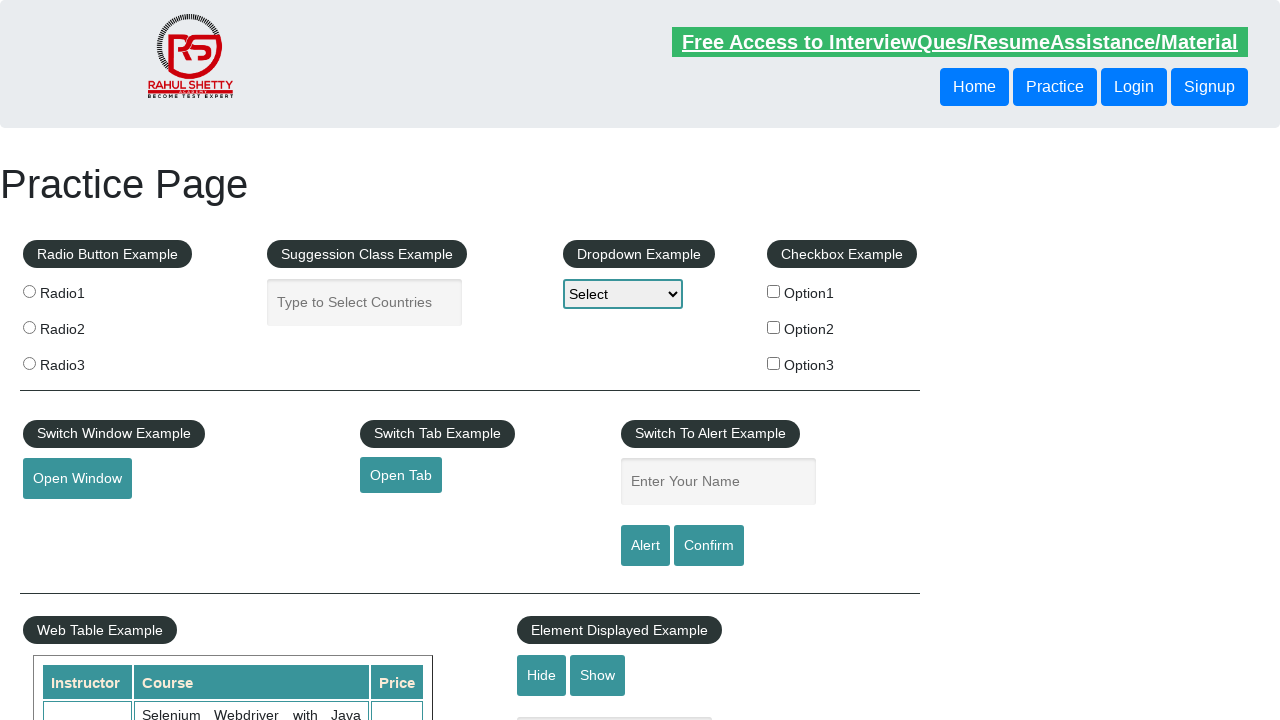

Footer link #6 is visible with text: 'Latest News'
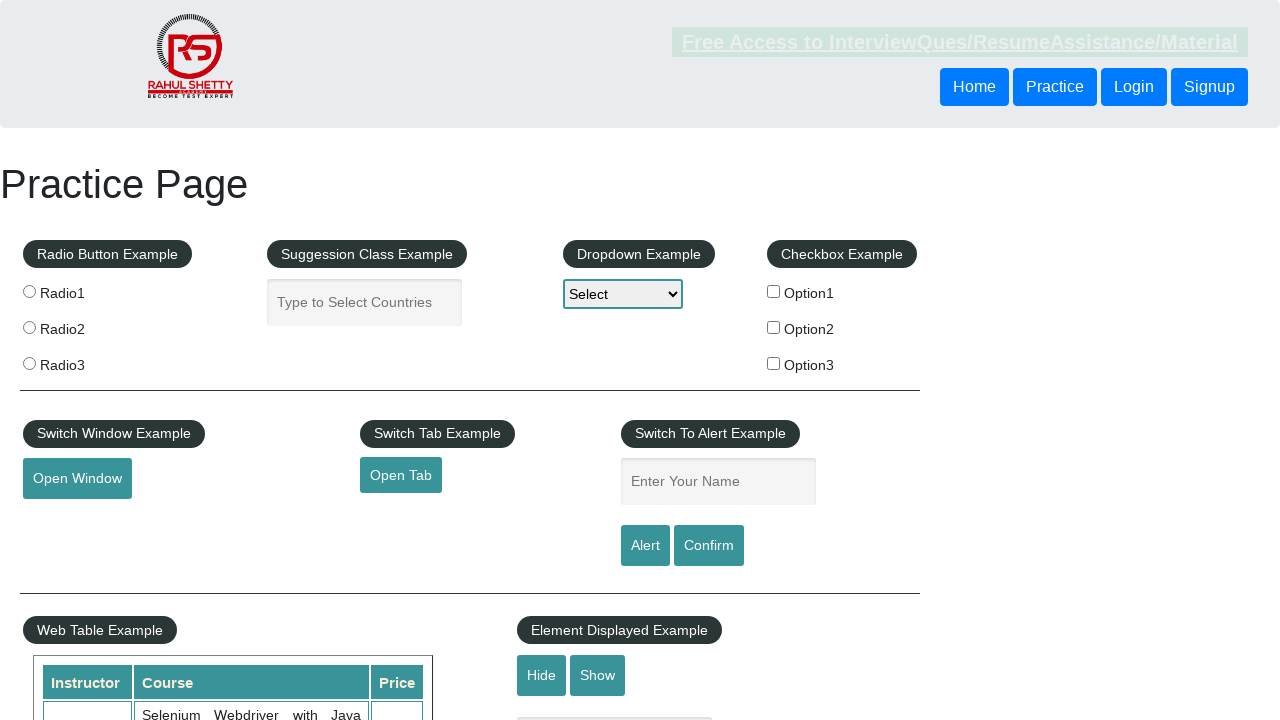

Verified footer link 'Latest News' has valid href: #
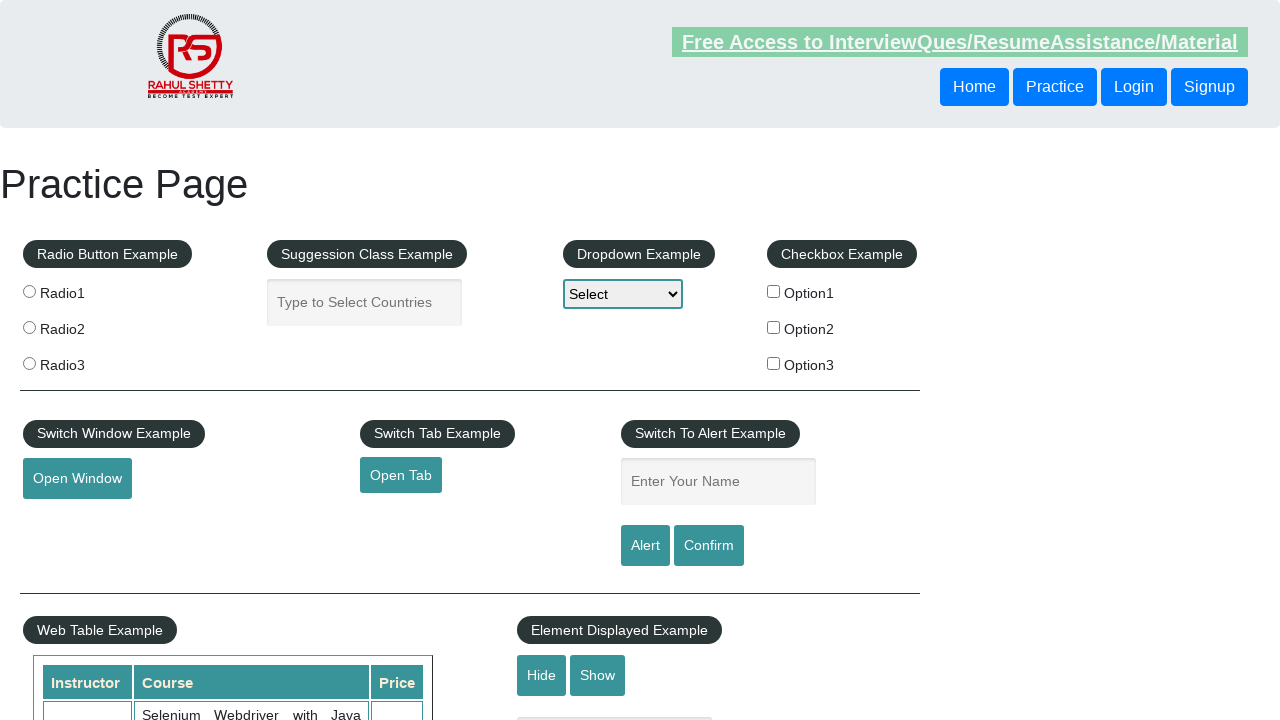

Located footer link #7
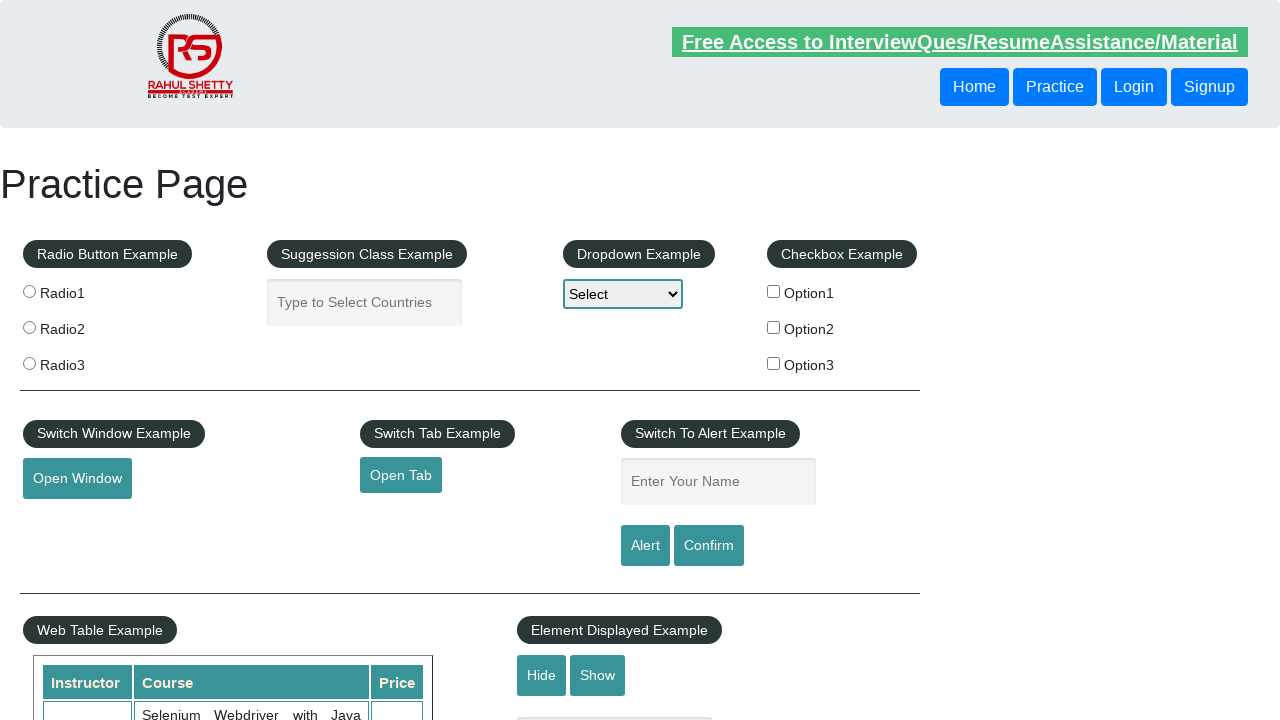

Footer link #7 is visible with text: 'Broken Link'
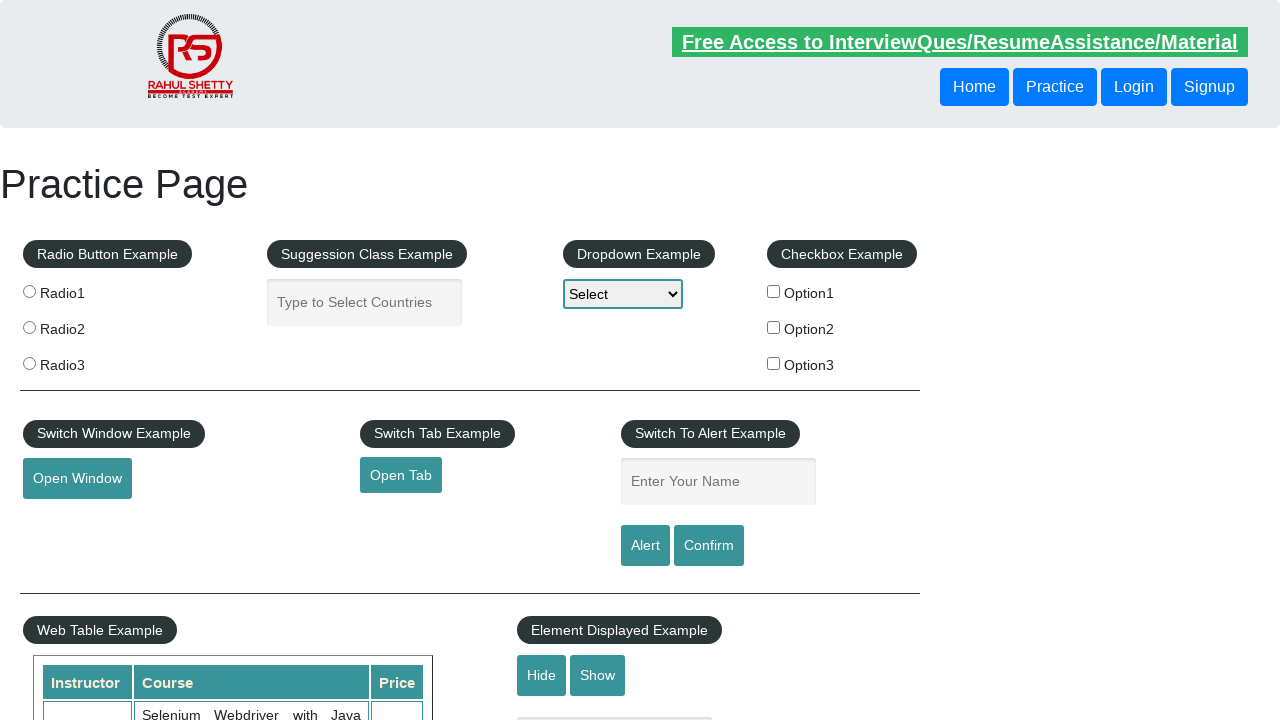

Verified footer link 'Broken Link' has valid href: https://rahulshettyacademy.com/brokenlink
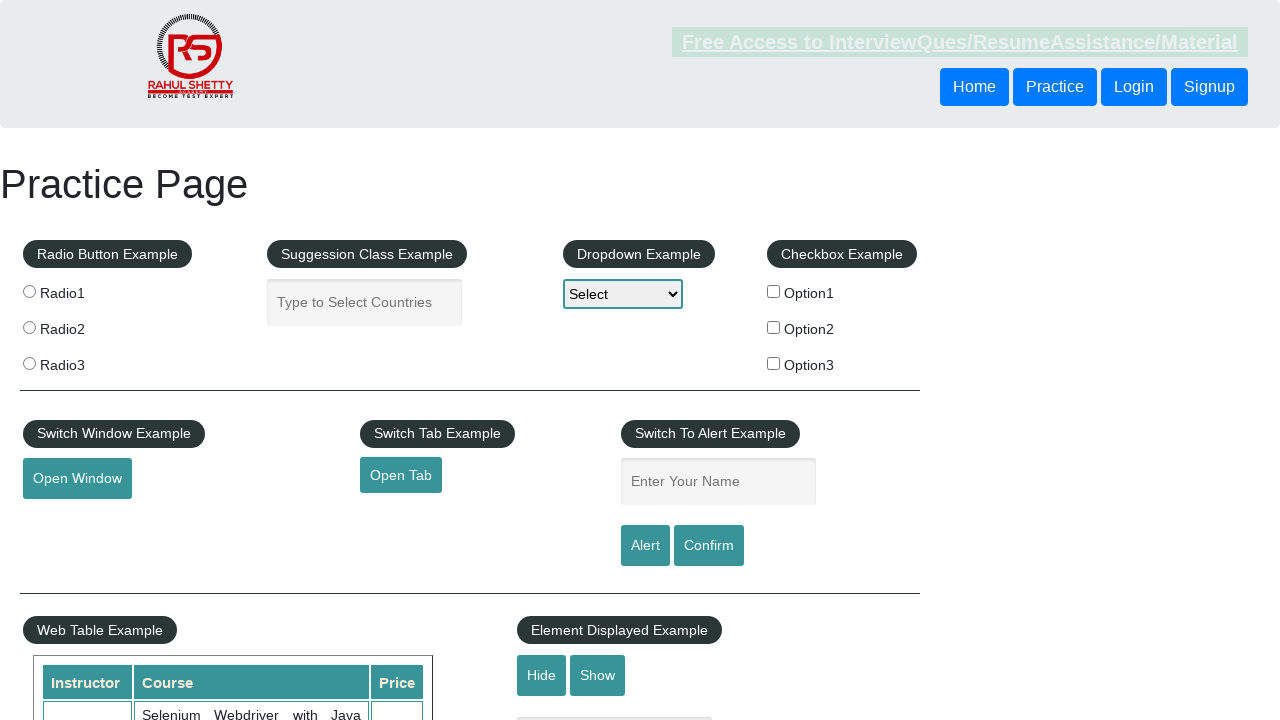

Located footer link #8
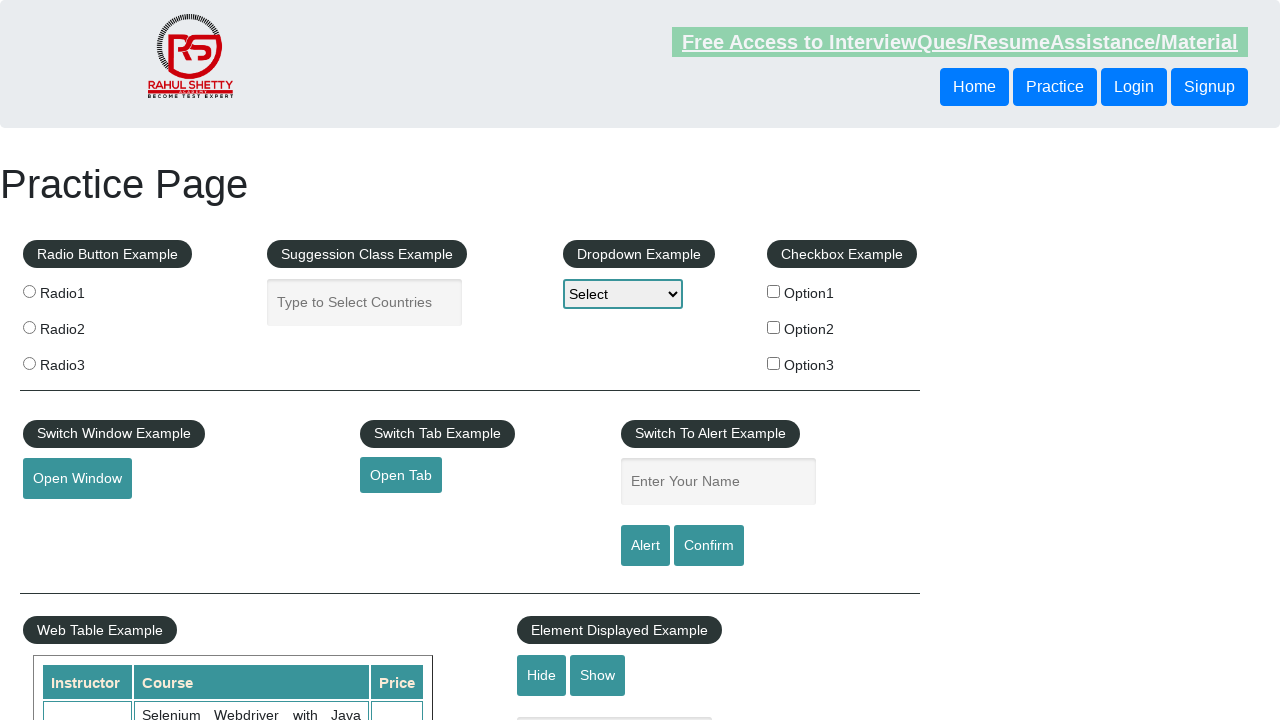

Footer link #8 is visible with text: 'Dummy Content for Testing.'
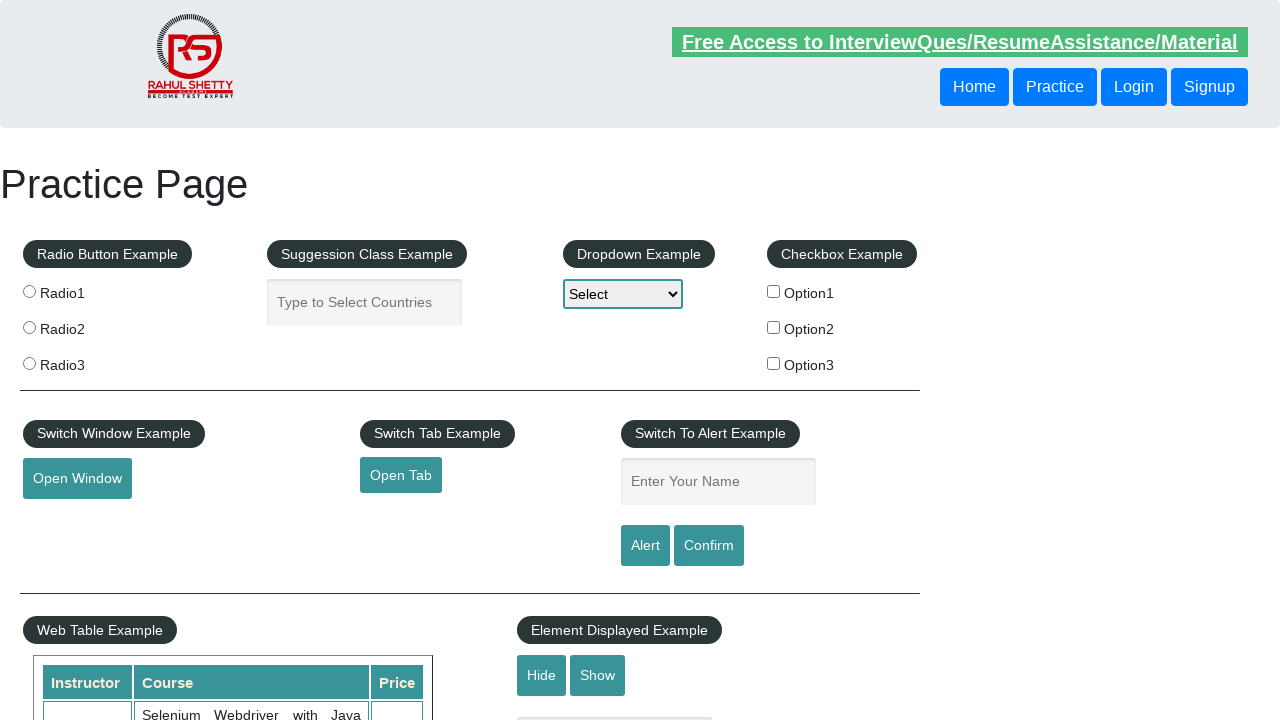

Verified footer link 'Dummy Content for Testing.' has valid href: #
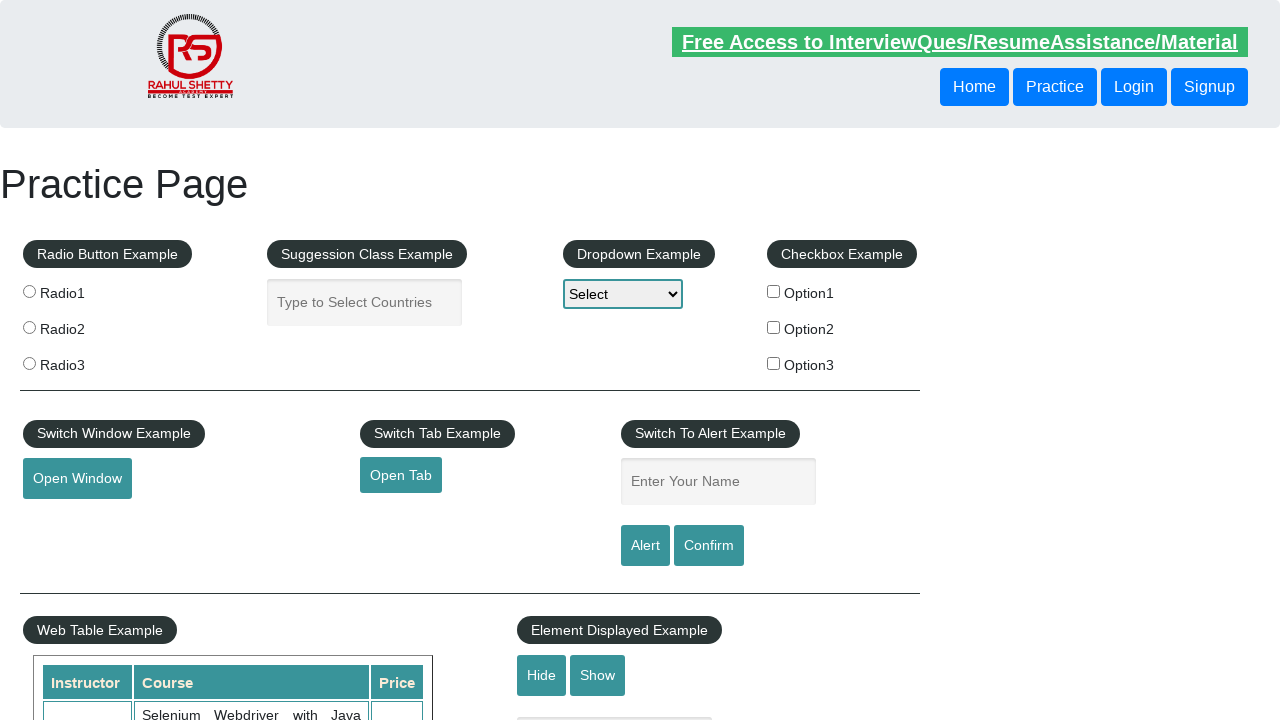

Located footer link #9
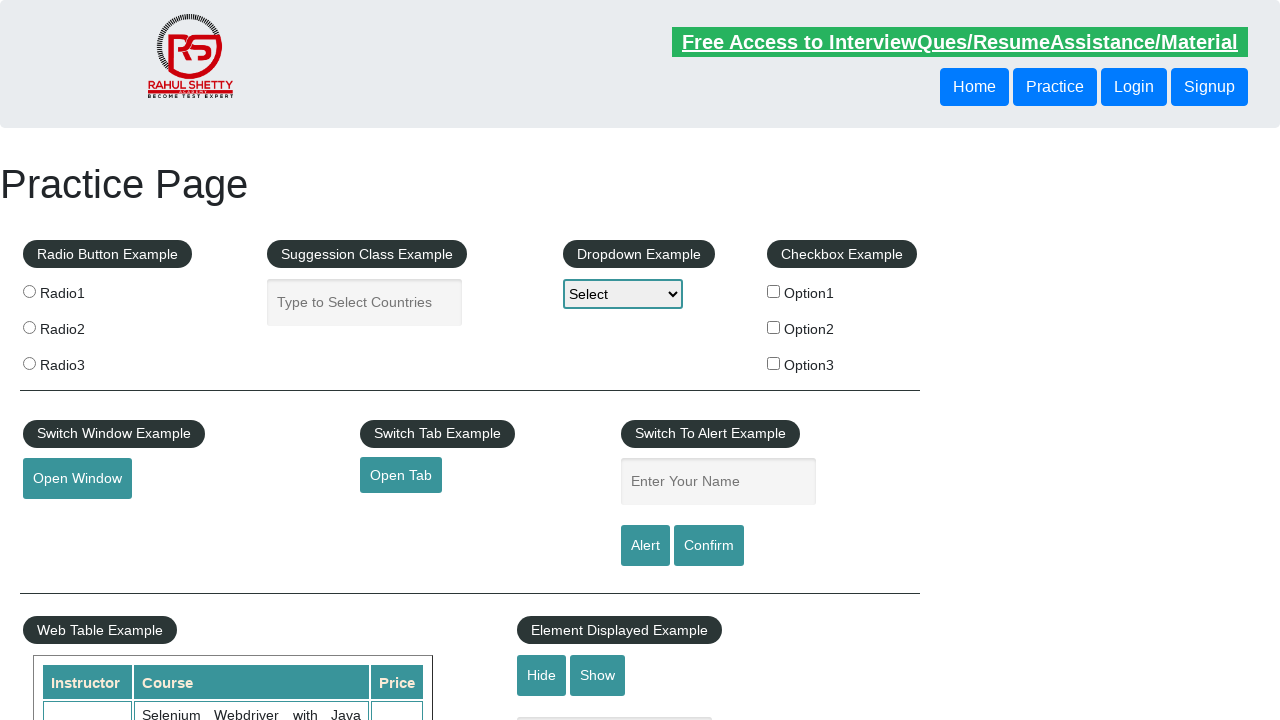

Footer link #9 is visible with text: 'Dummy Content for Testing.'
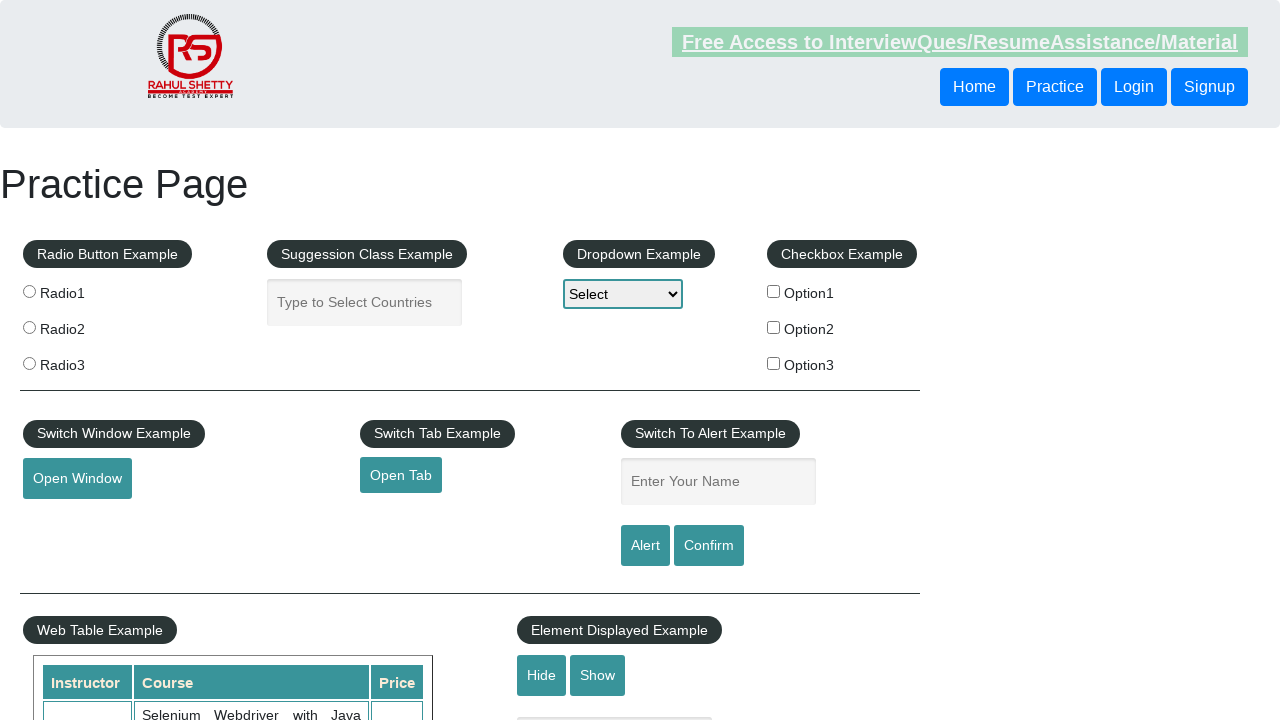

Verified footer link 'Dummy Content for Testing.' has valid href: #
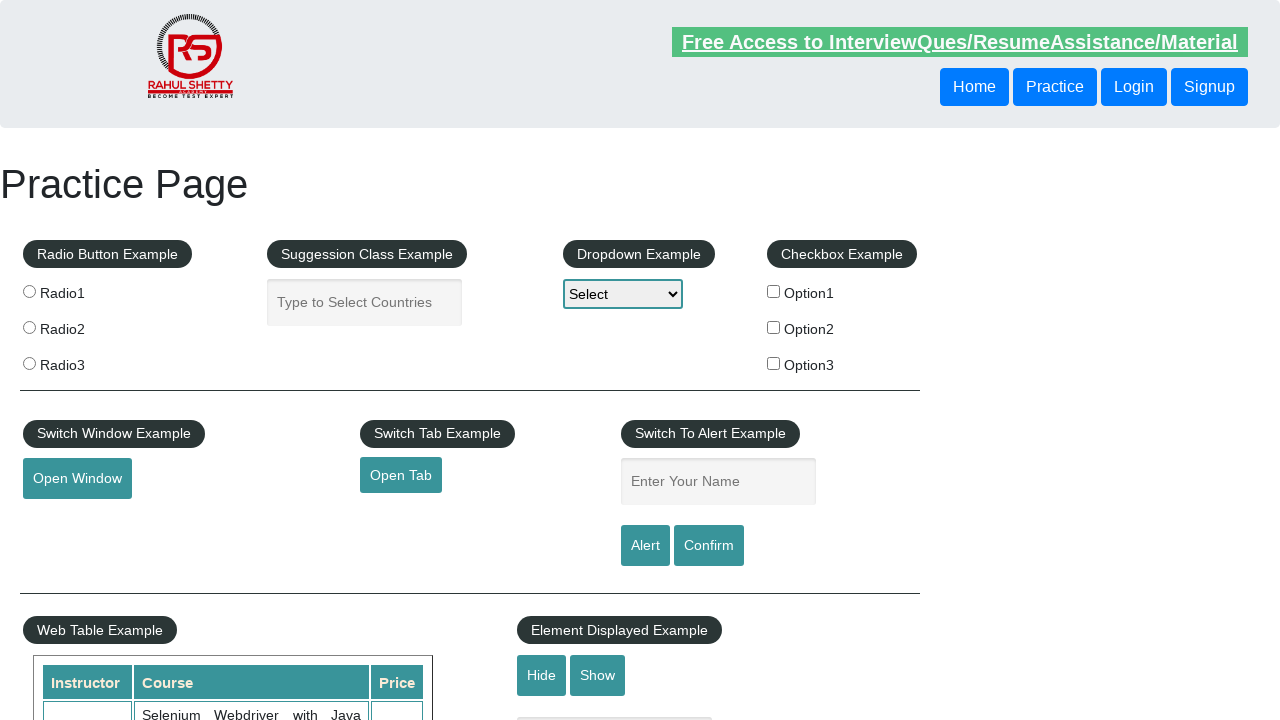

Located footer link #10
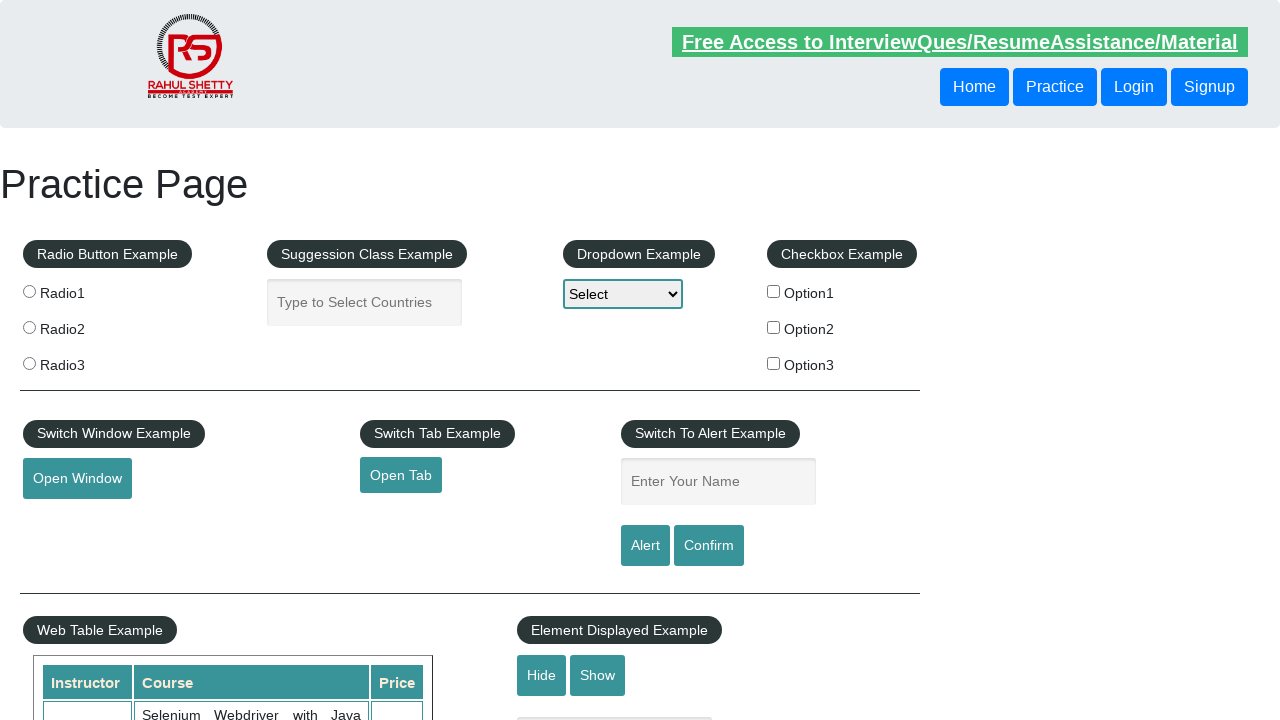

Footer link #10 is visible with text: 'Dummy Content for Testing.'
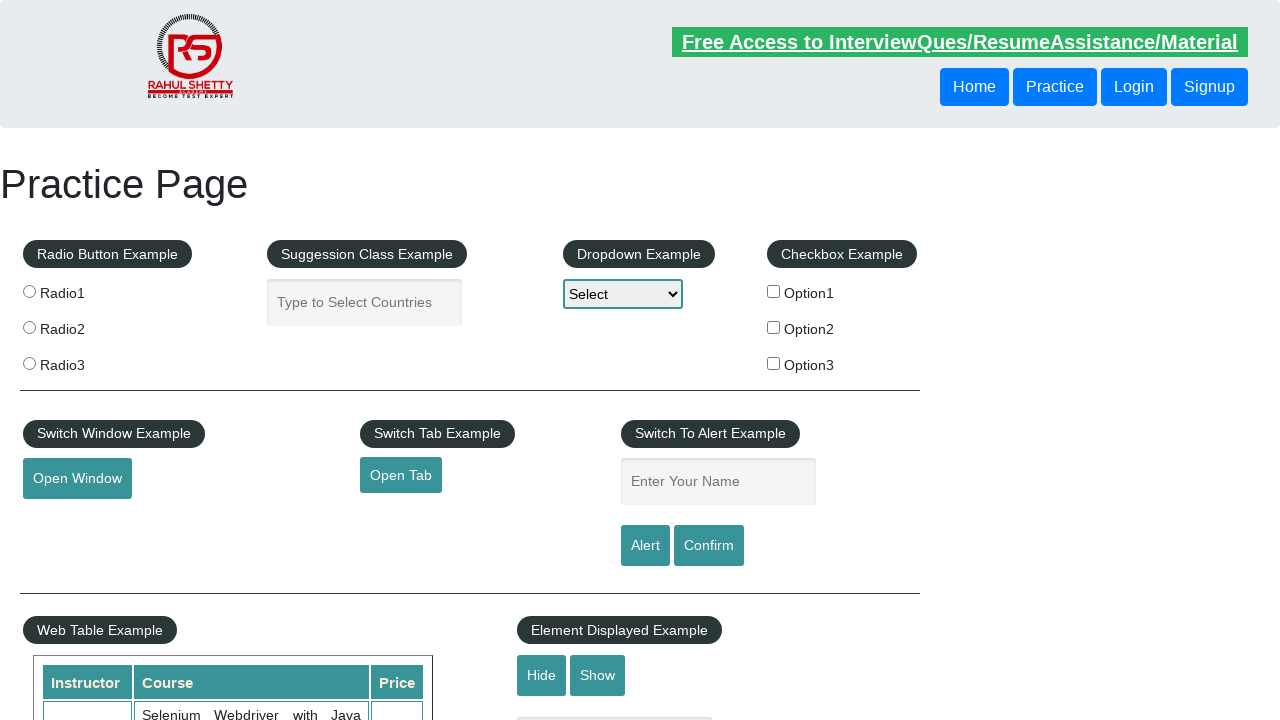

Verified footer link 'Dummy Content for Testing.' has valid href: #
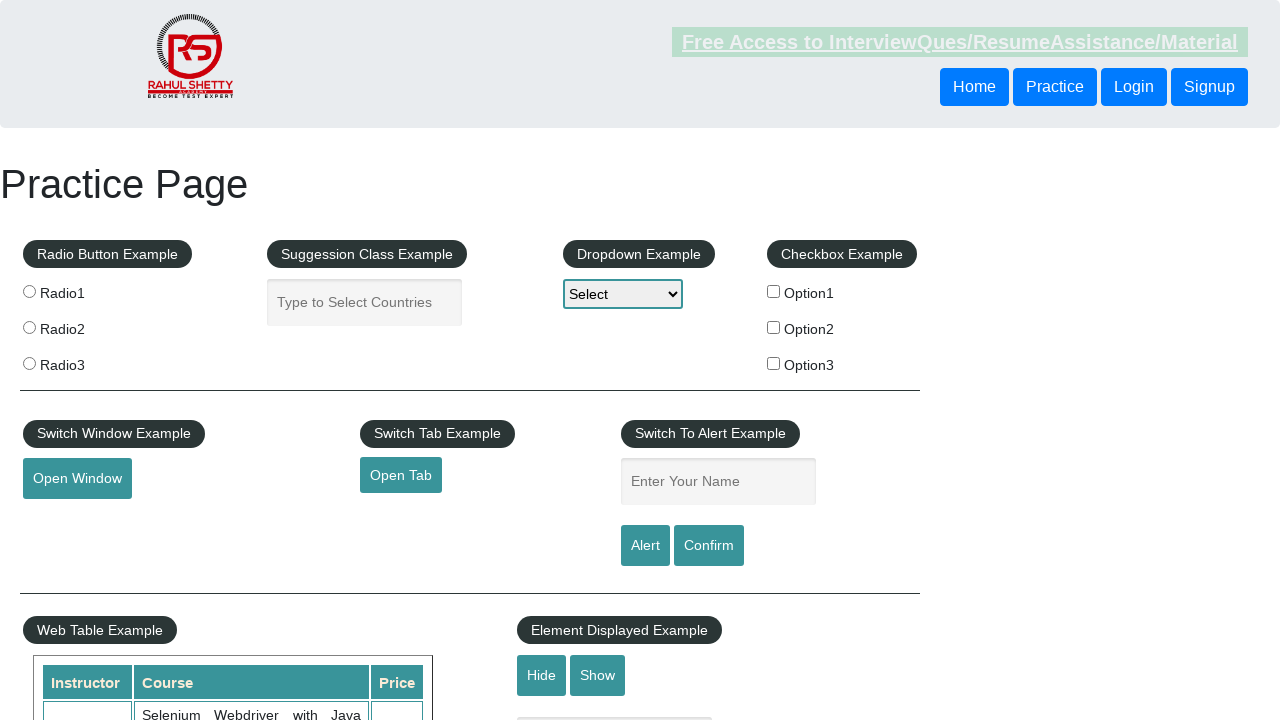

Located footer link #11
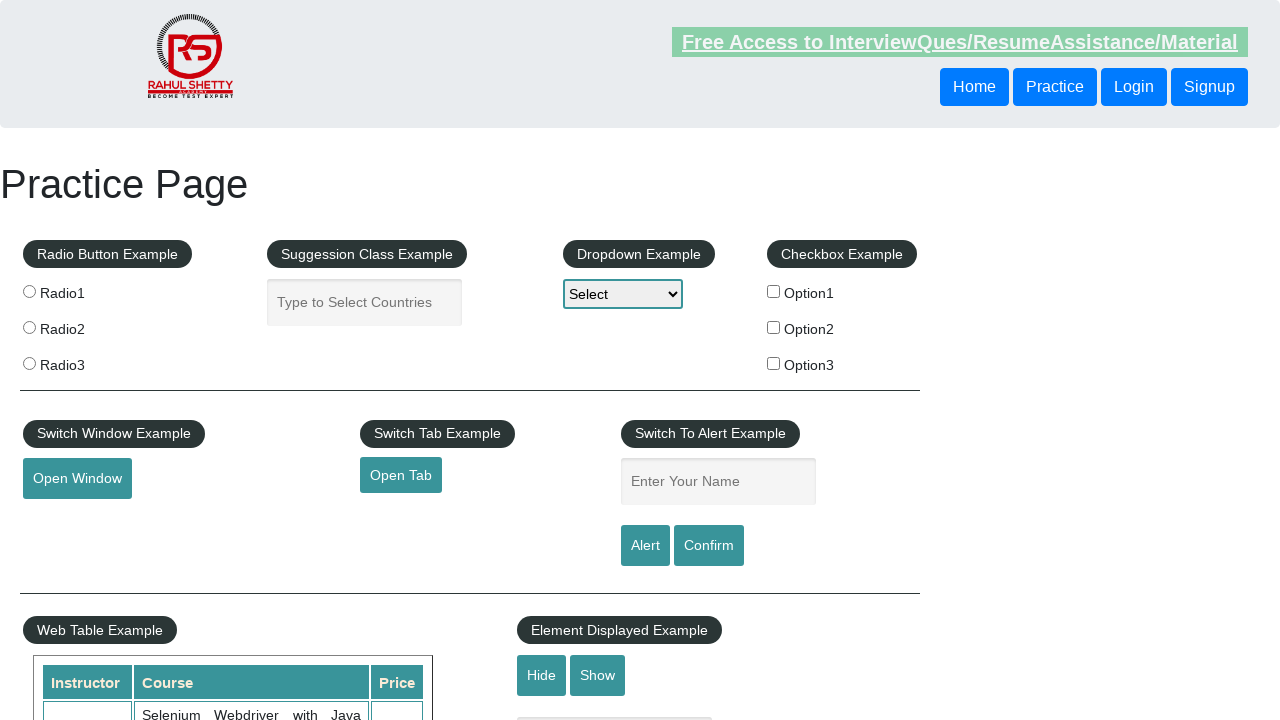

Footer link #11 is visible with text: 'Contact info'
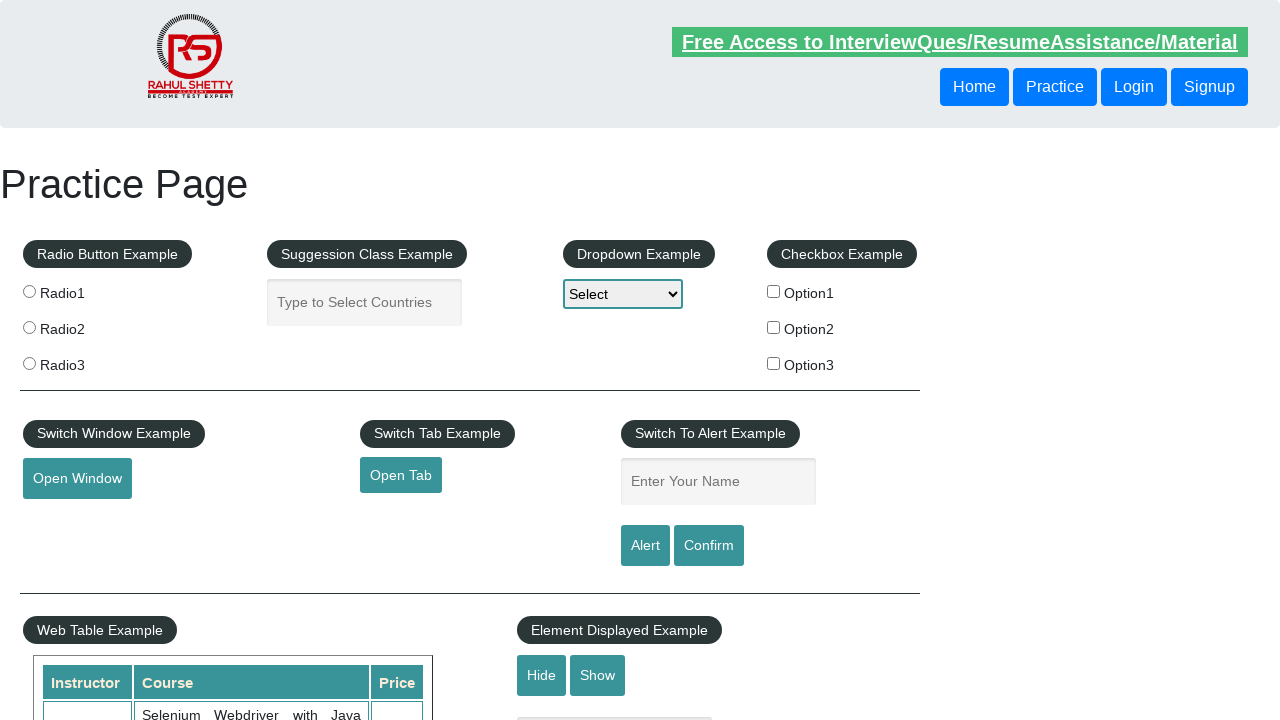

Verified footer link 'Contact info' has valid href: #
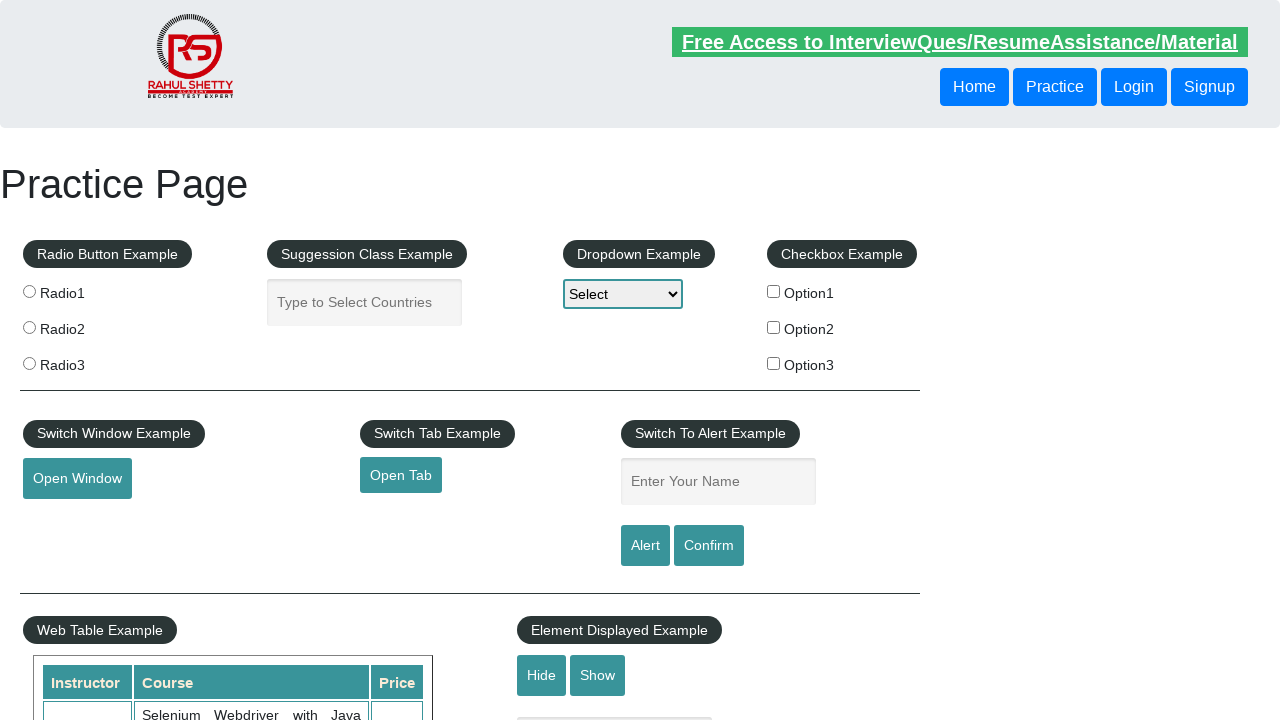

Located footer link #12
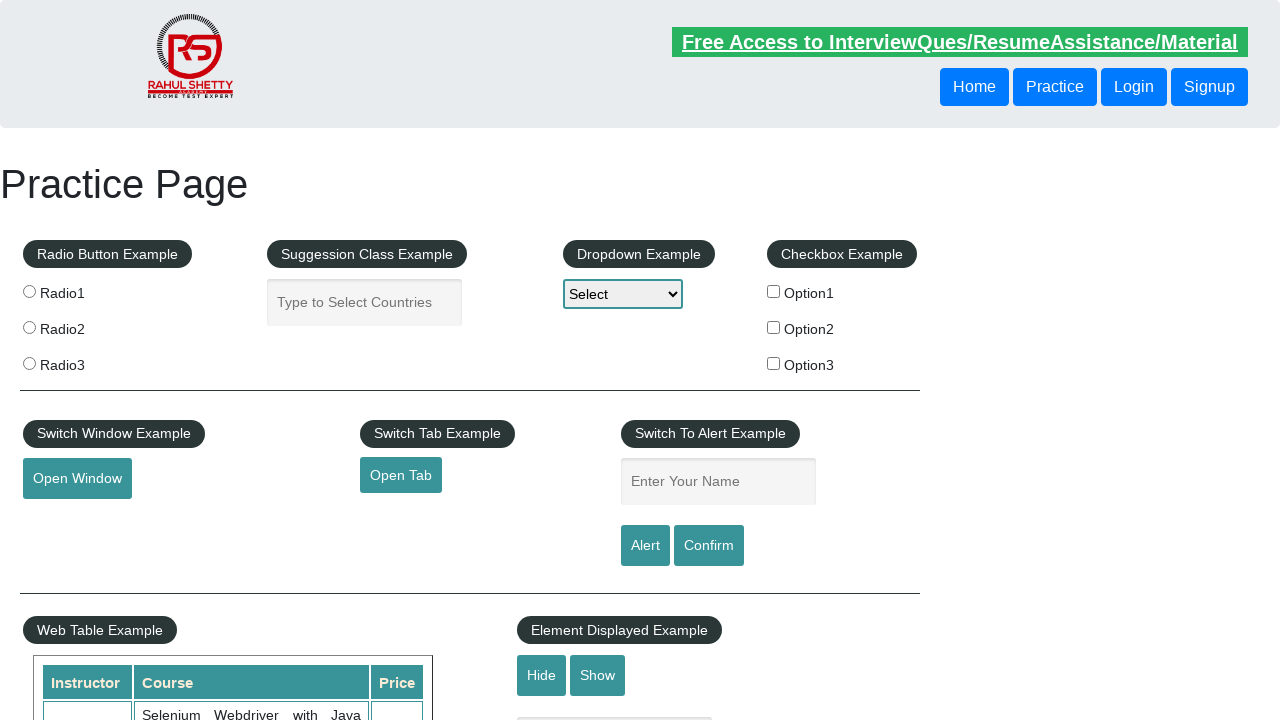

Footer link #12 is visible with text: 'Dummy Content for Testing.'
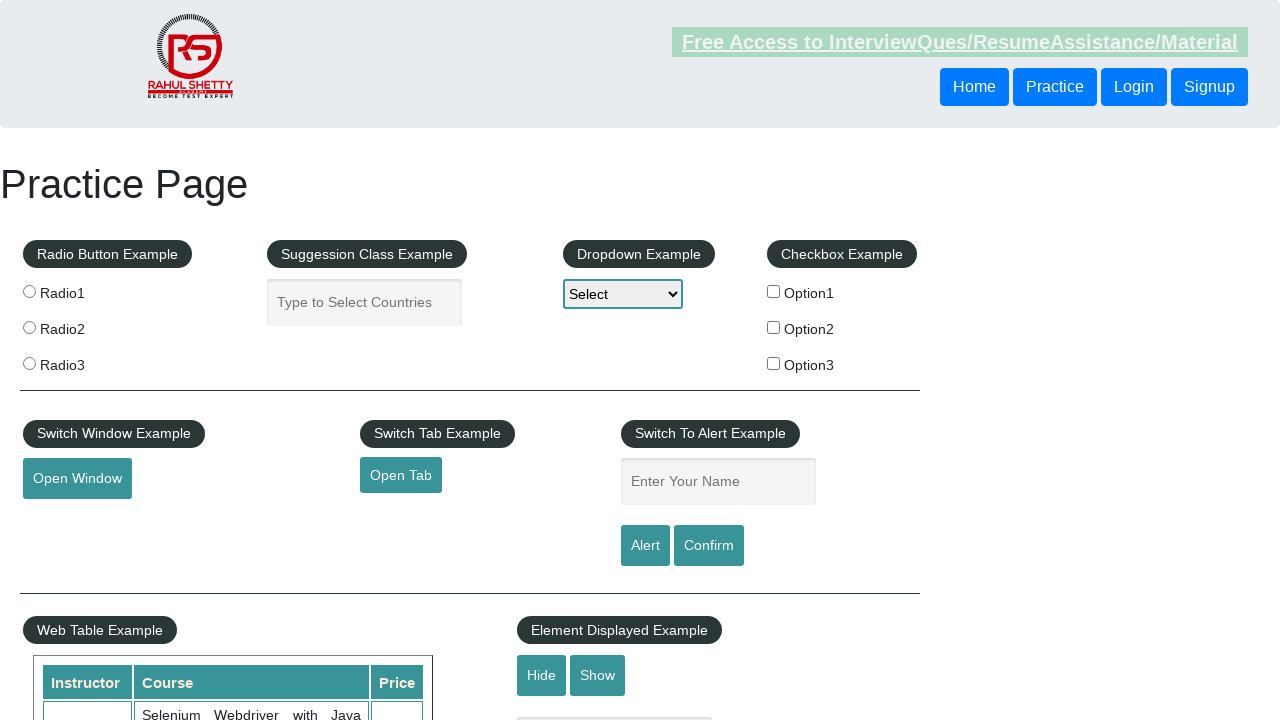

Verified footer link 'Dummy Content for Testing.' has valid href: #
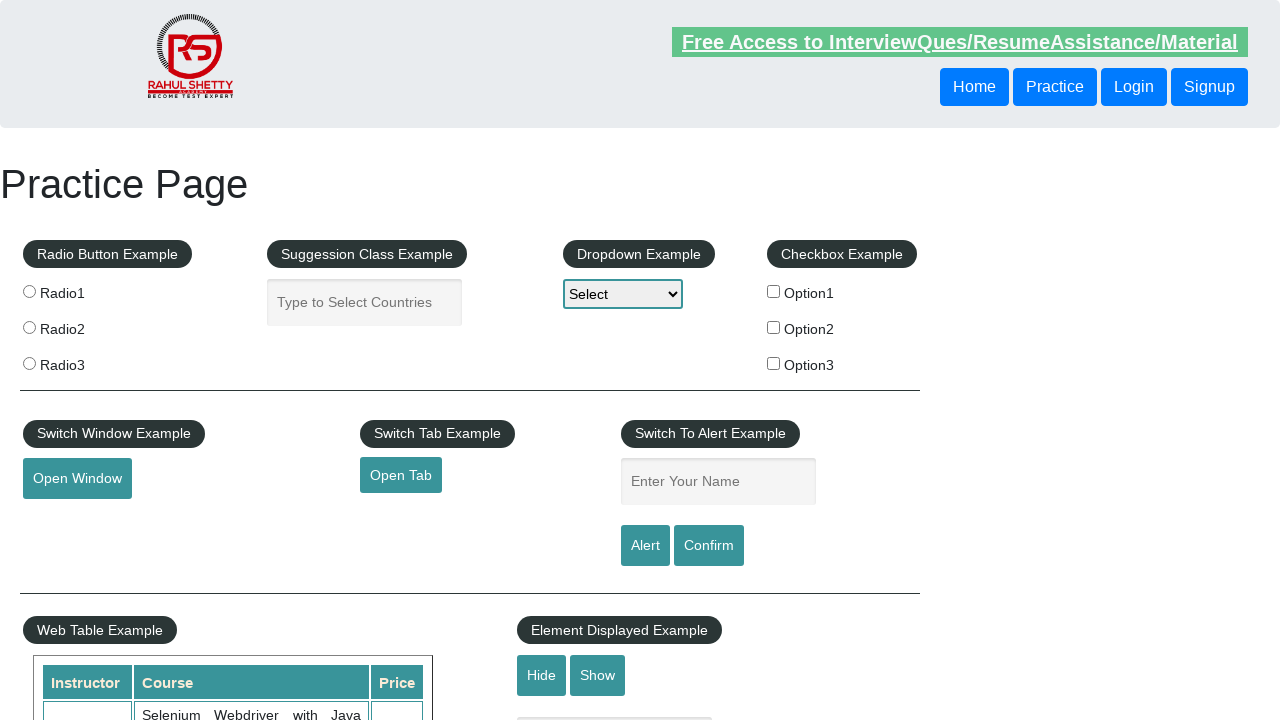

Located footer link #13
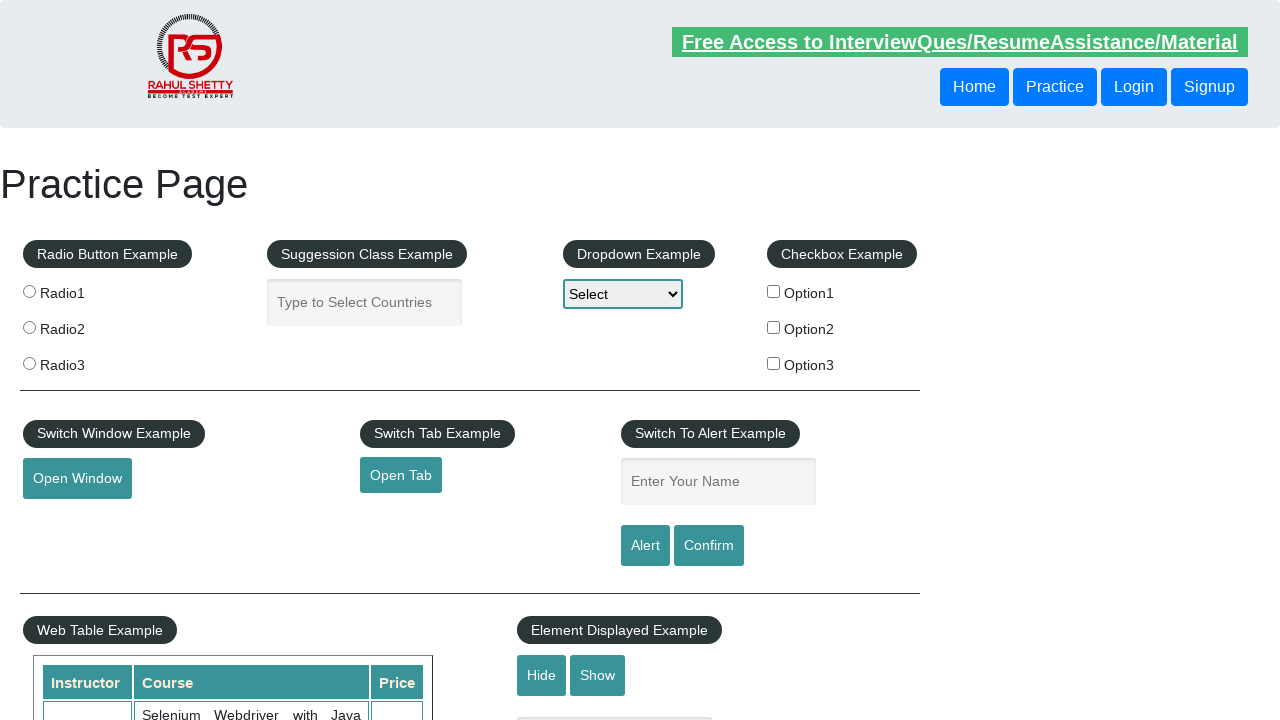

Footer link #13 is visible with text: 'Dummy Content for Testing.'
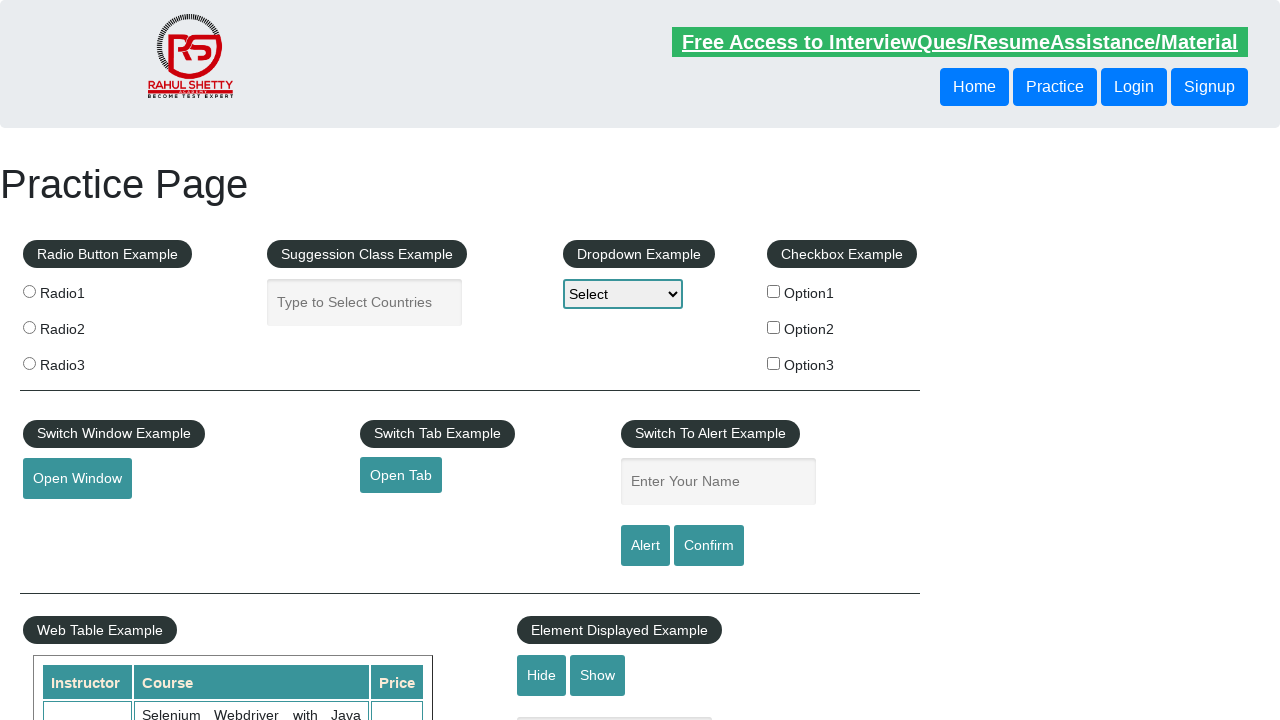

Verified footer link 'Dummy Content for Testing.' has valid href: #
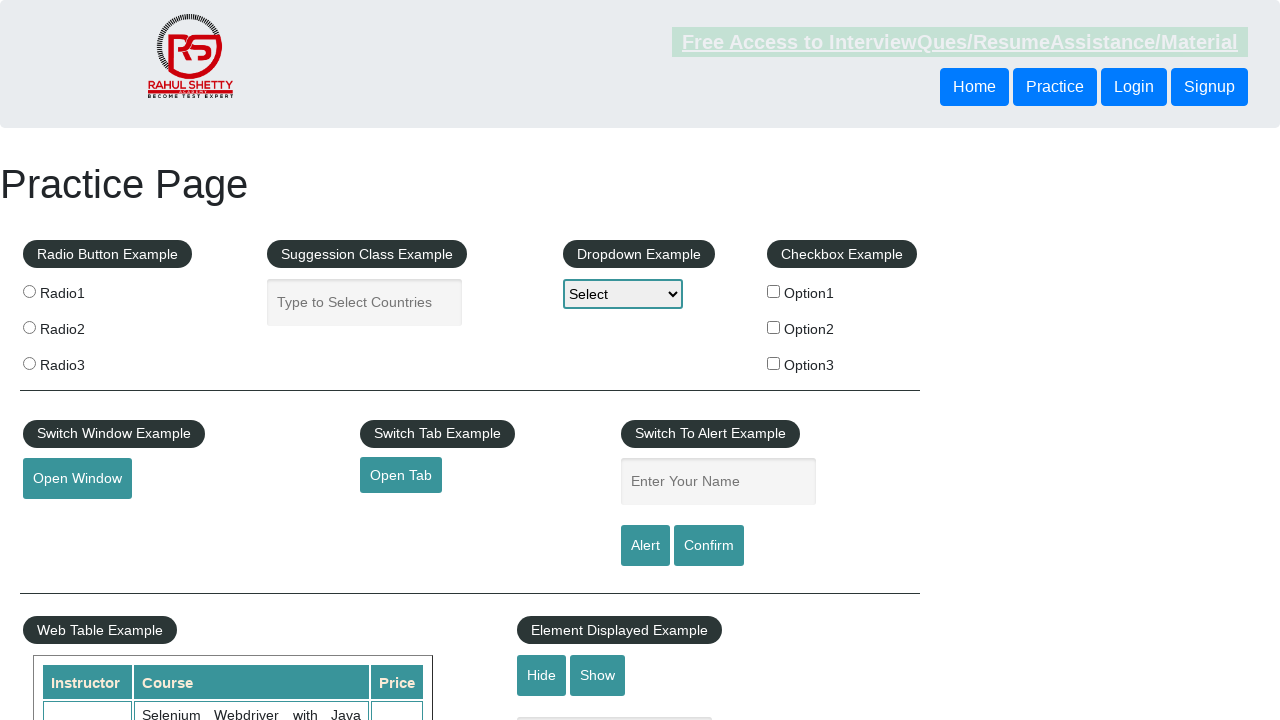

Located footer link #14
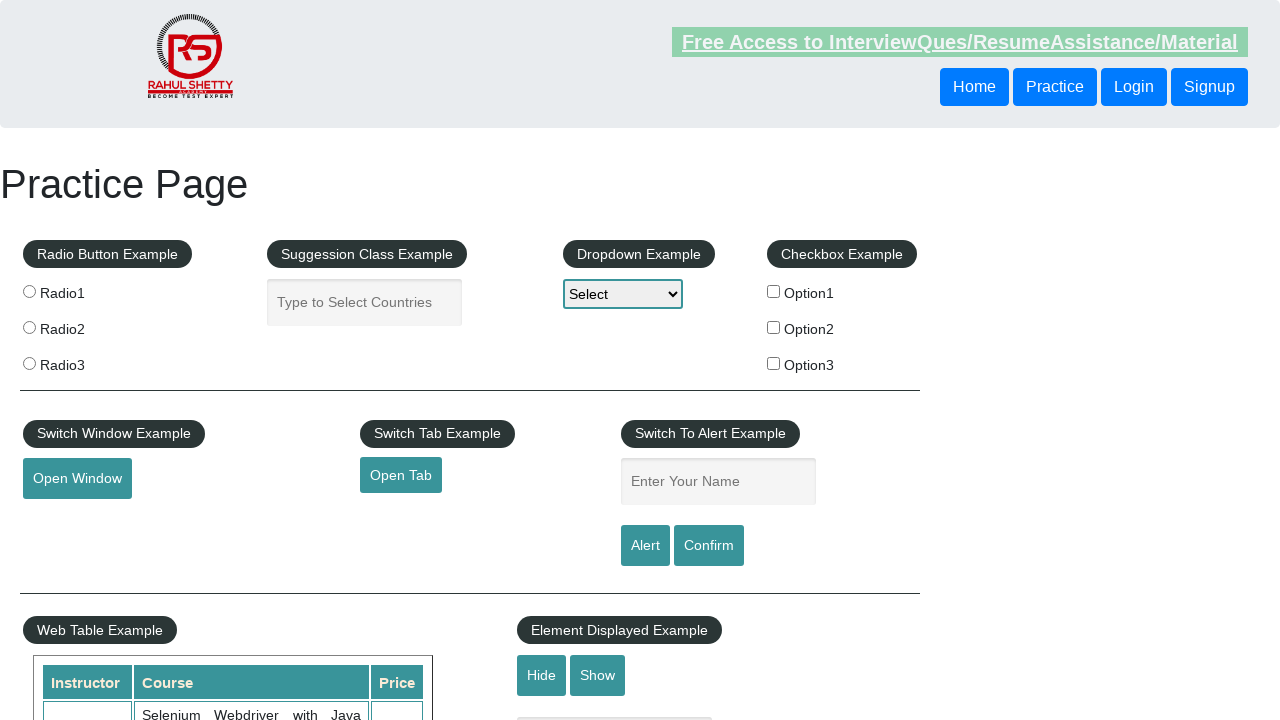

Footer link #14 is visible with text: 'Dummy Content for Testing.'
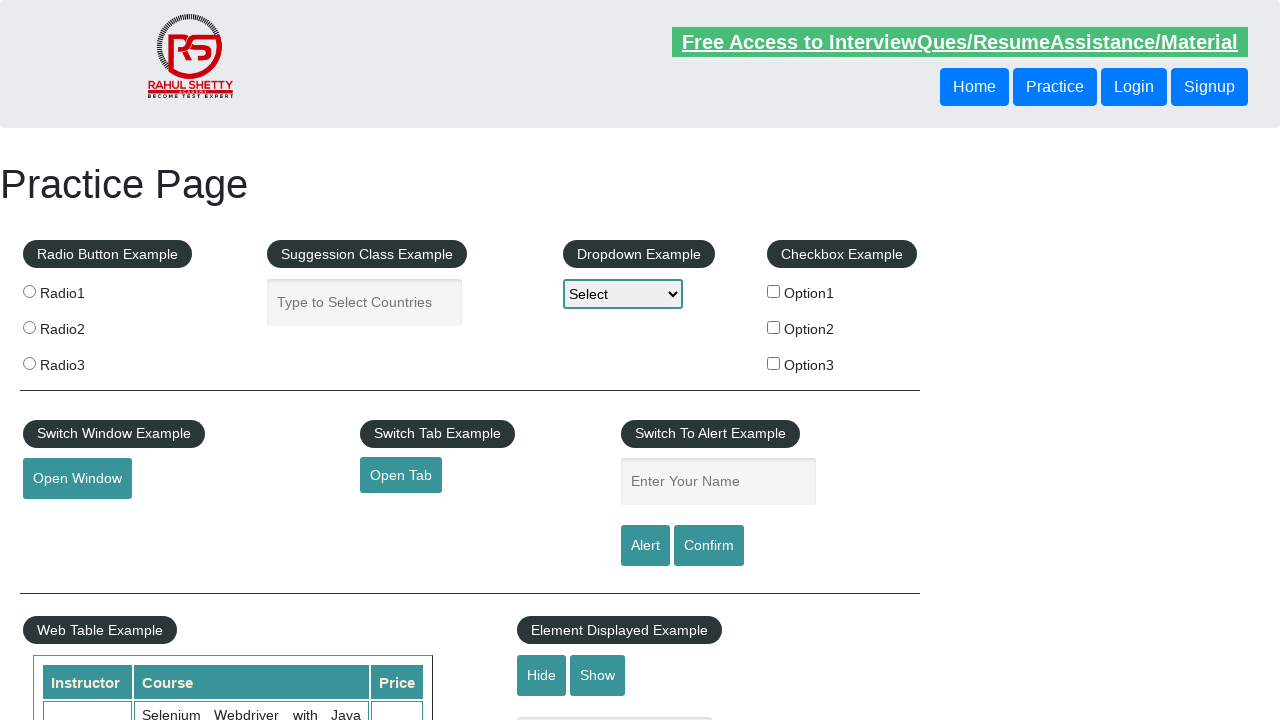

Verified footer link 'Dummy Content for Testing.' has valid href: #
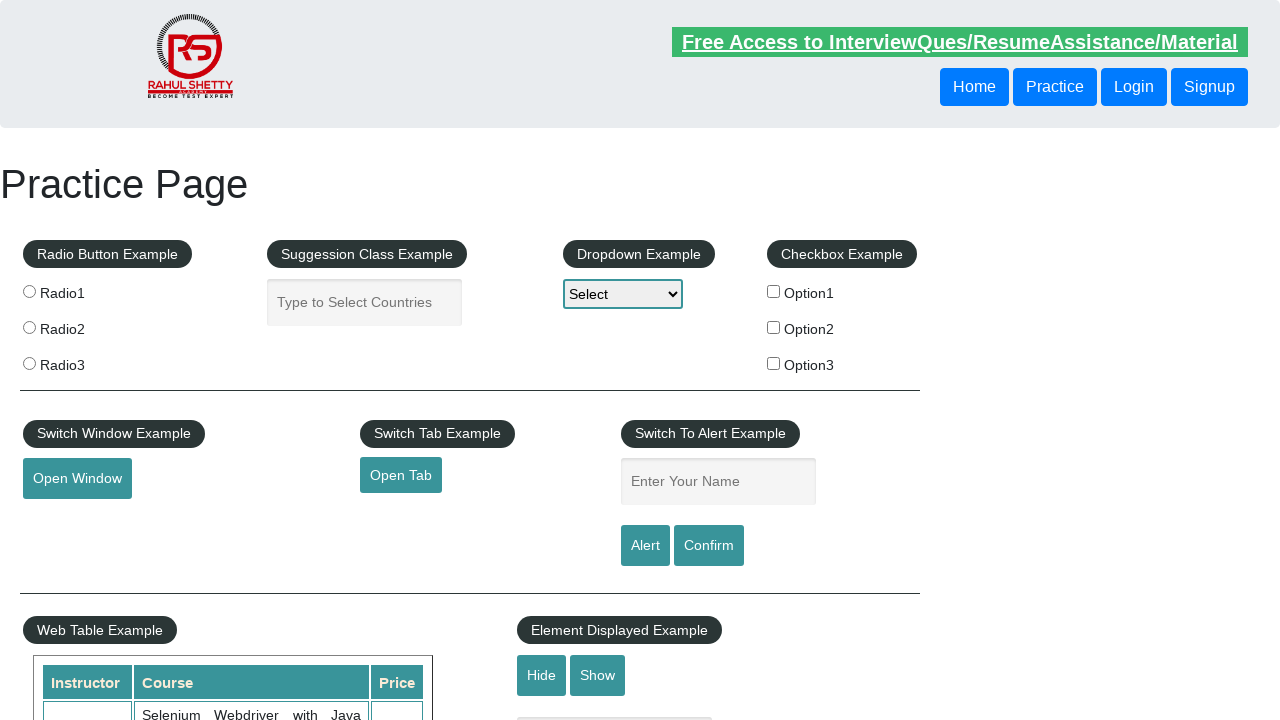

Located footer link #15
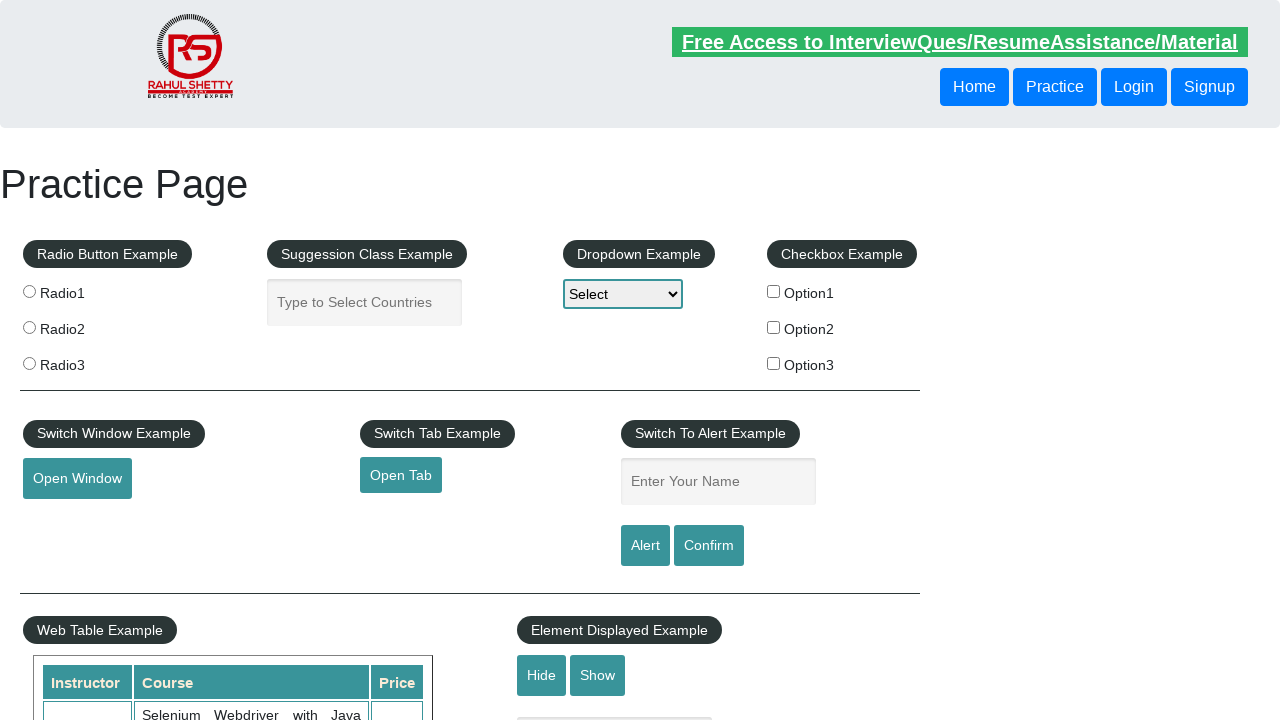

Footer link #15 is visible with text: 'Dummy Content for Testing.'
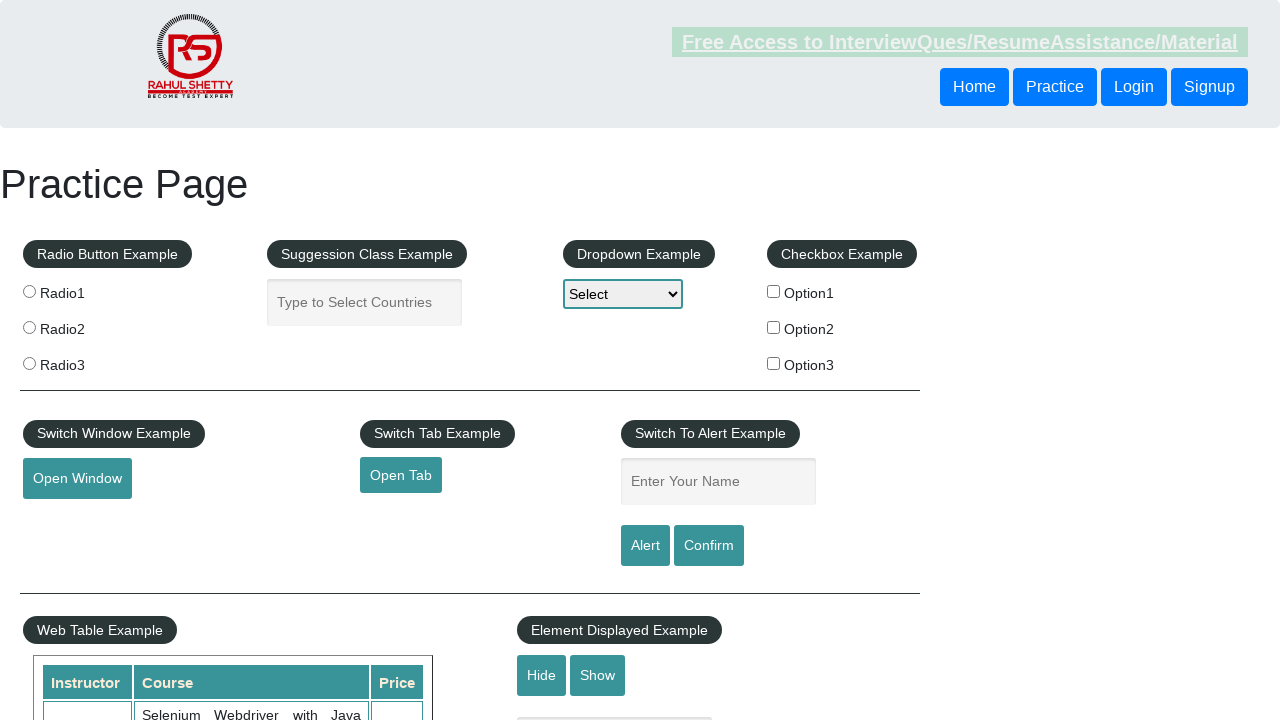

Verified footer link 'Dummy Content for Testing.' has valid href: #
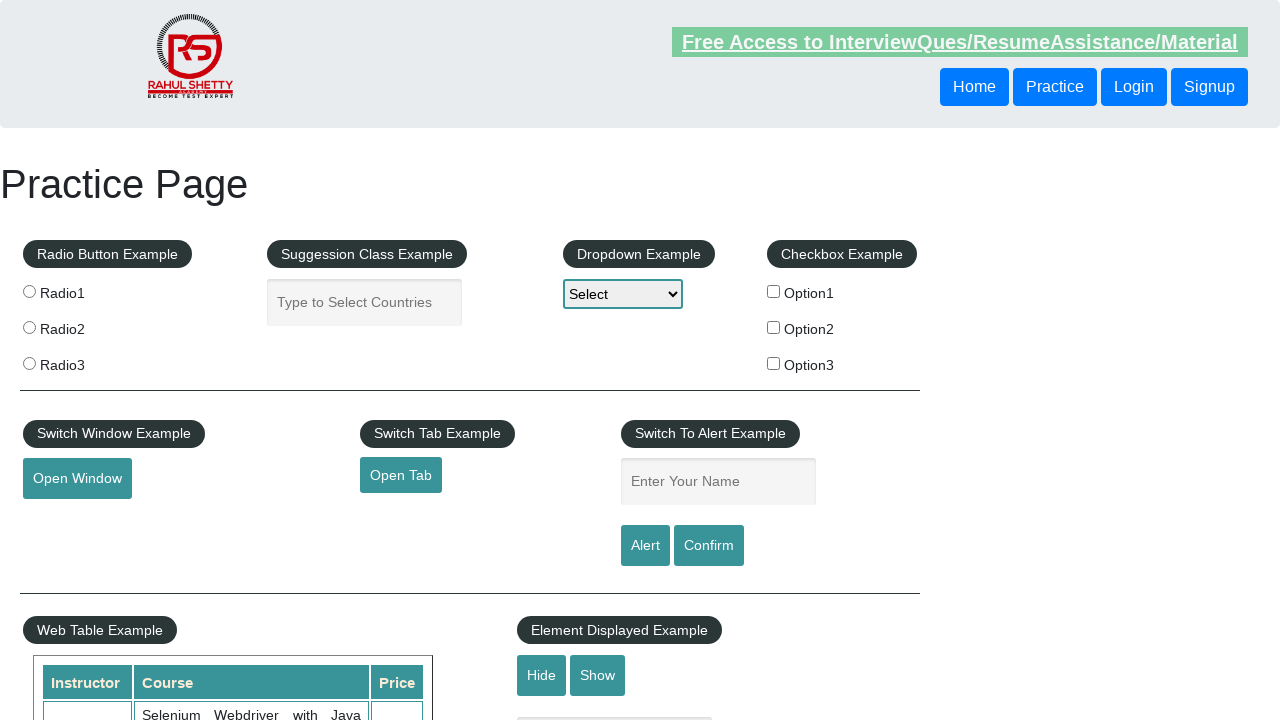

Located footer link #16
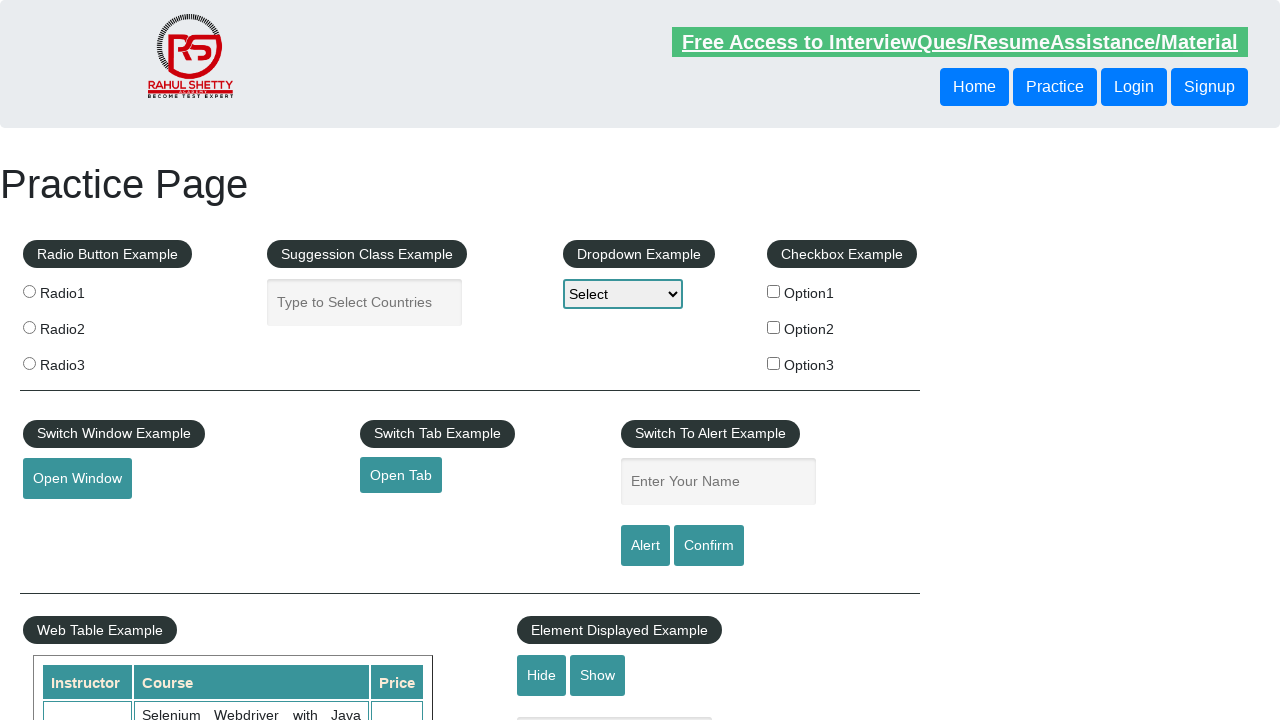

Footer link #16 is visible with text: 'Social Media'
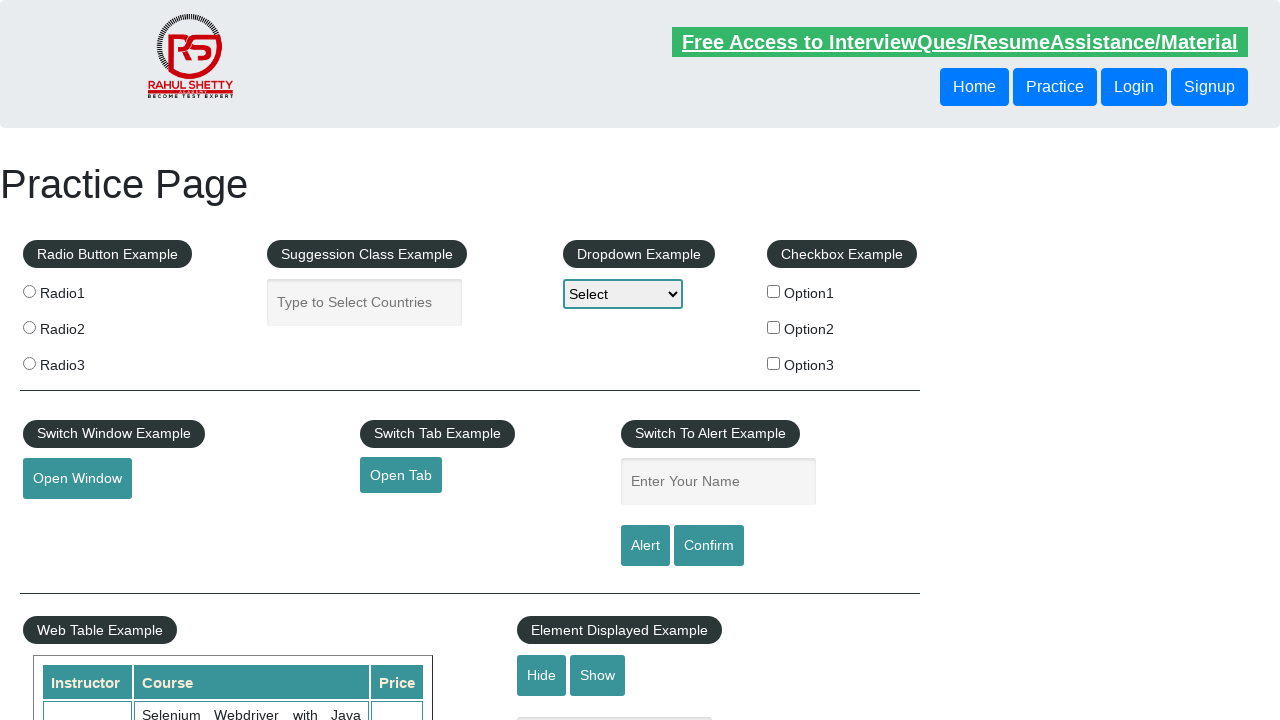

Verified footer link 'Social Media' has valid href: #
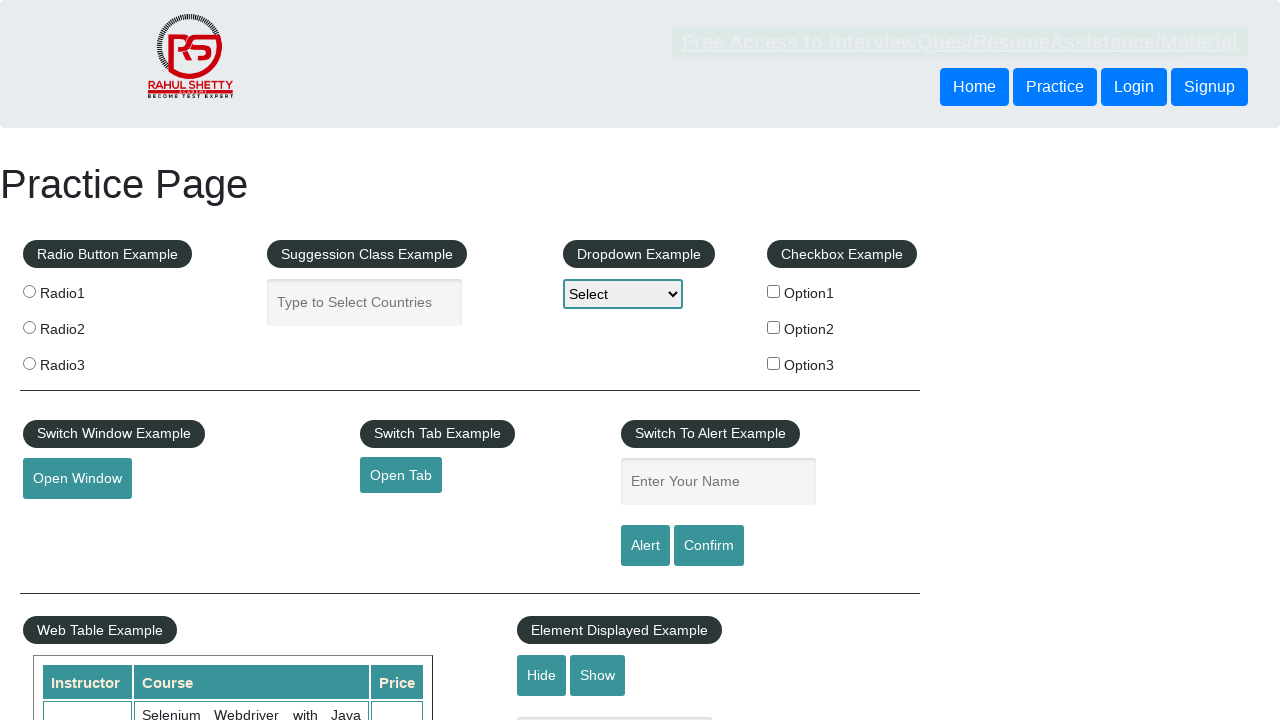

Located footer link #17
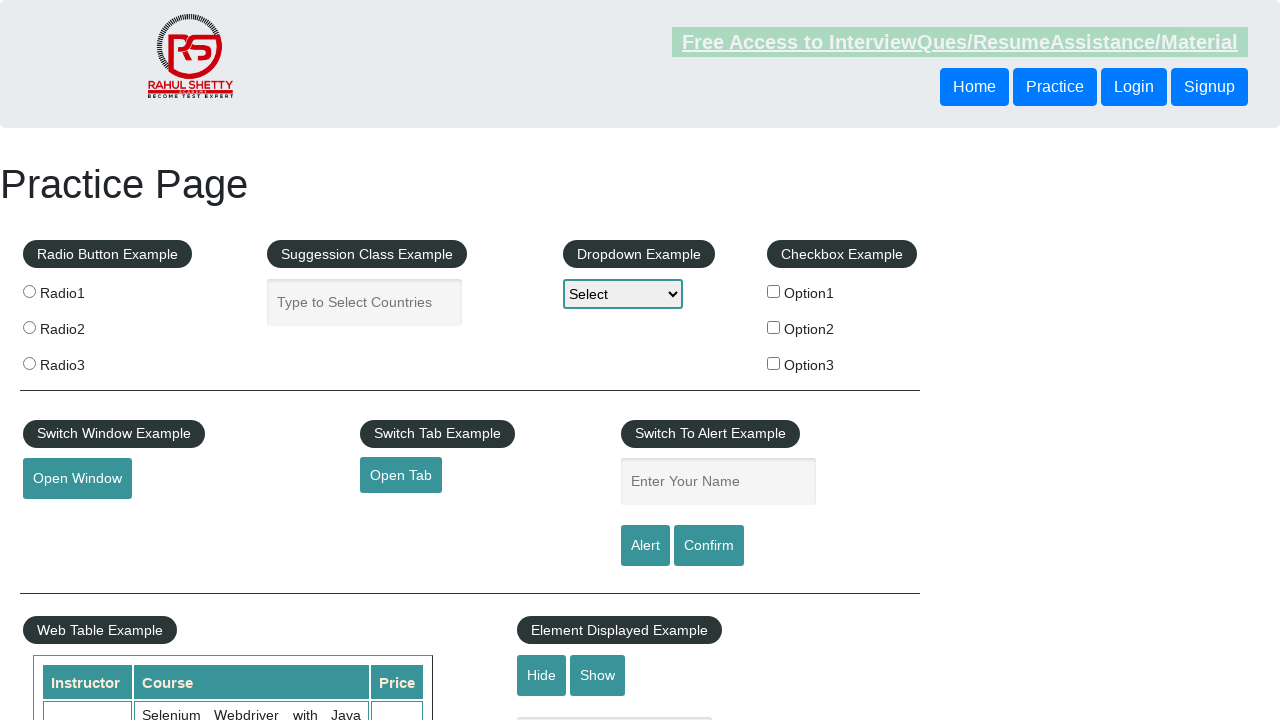

Footer link #17 is visible with text: 'Facebook'
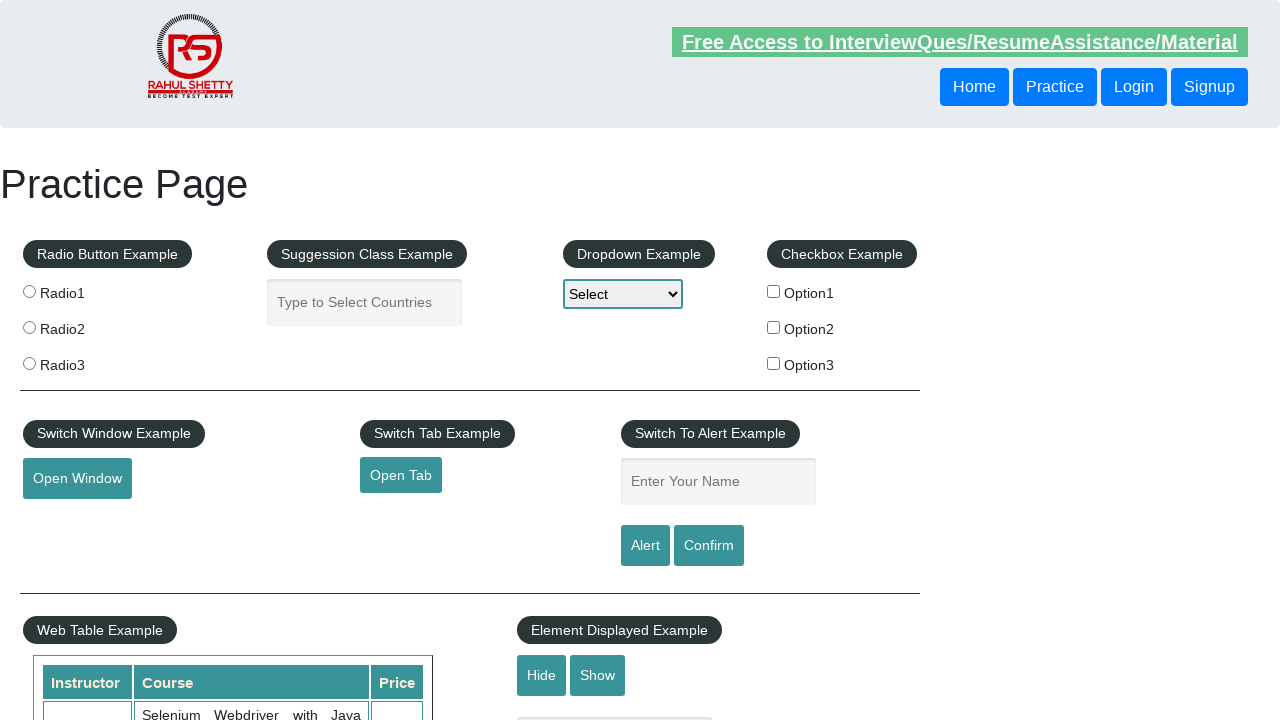

Verified footer link 'Facebook' has valid href: #
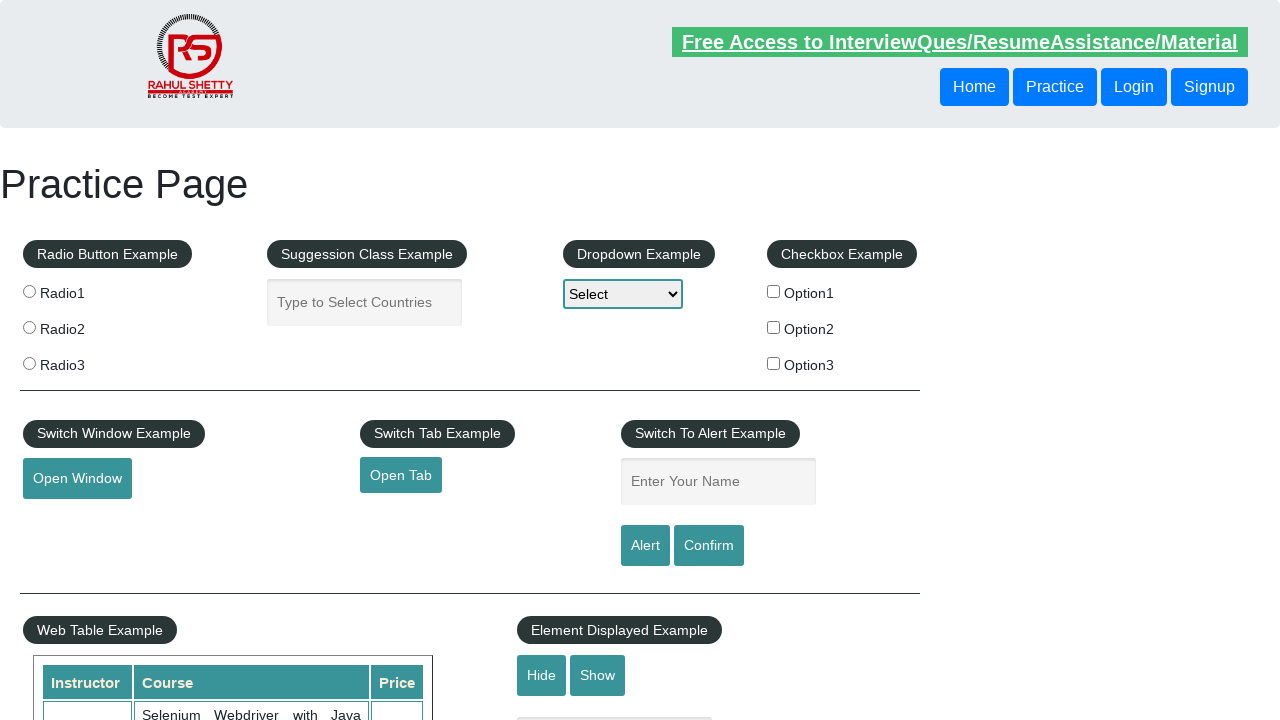

Located footer link #18
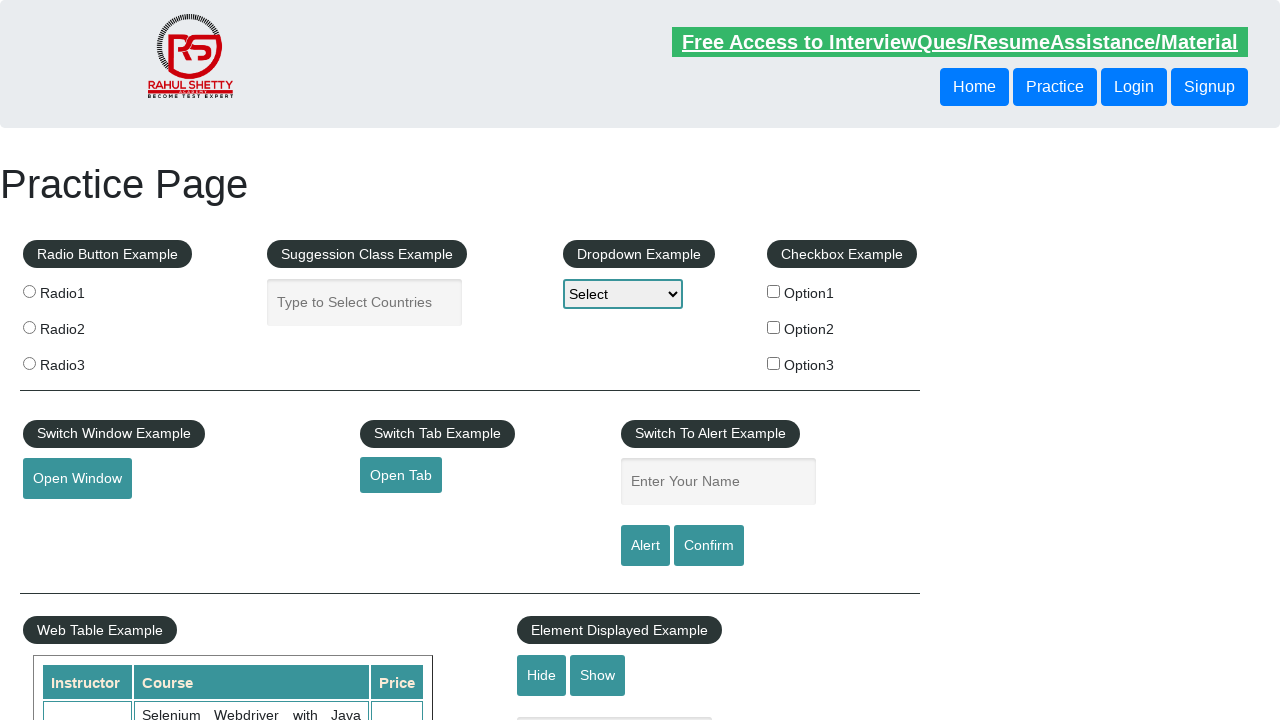

Footer link #18 is visible with text: 'Twitter'
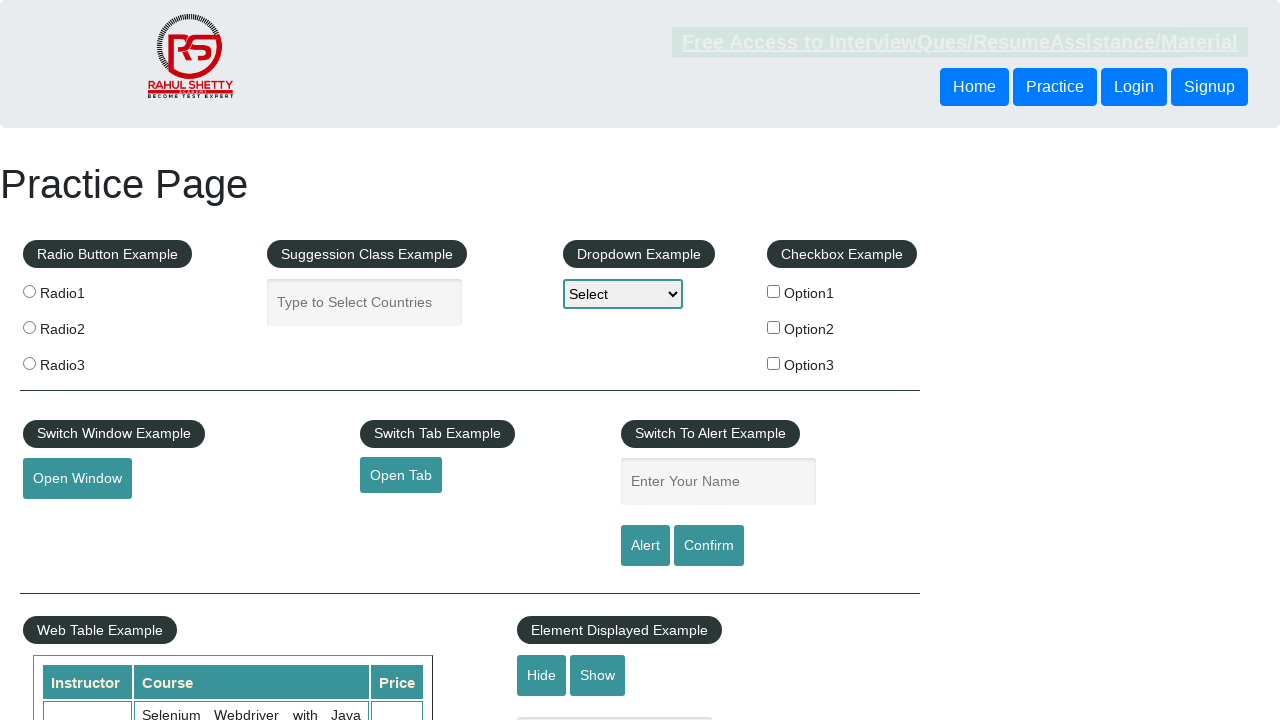

Verified footer link 'Twitter' has valid href: #
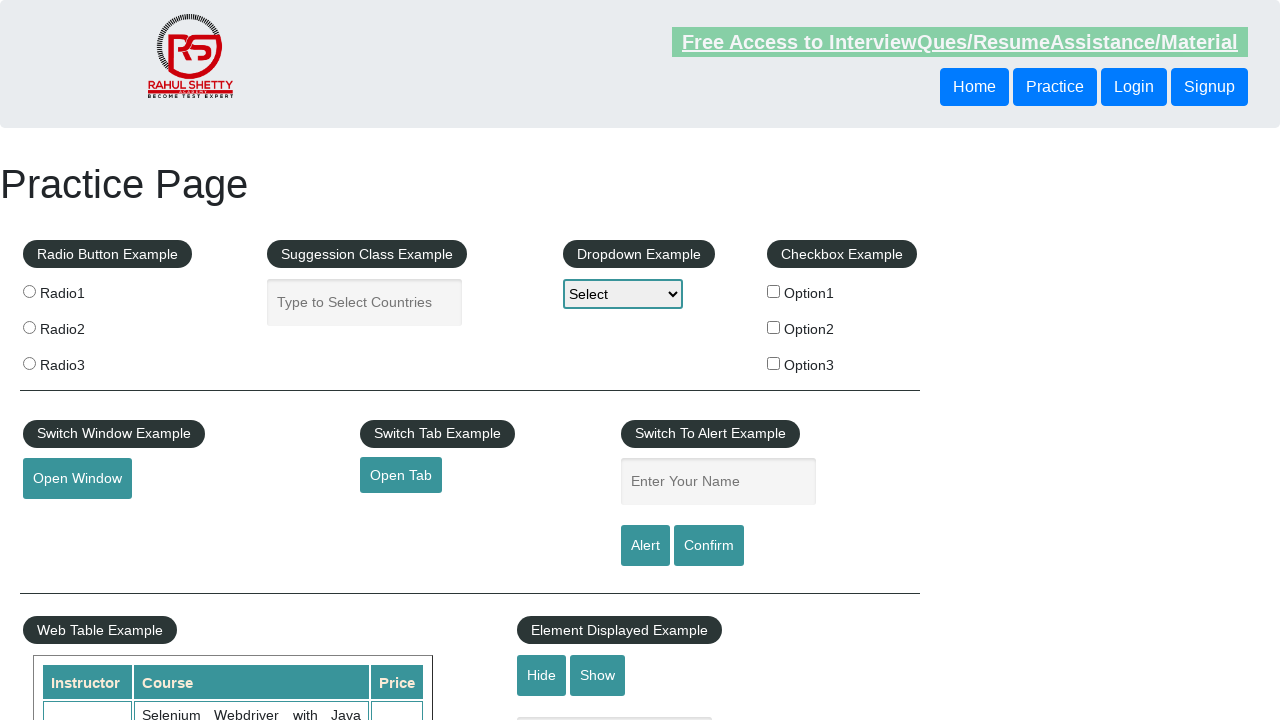

Located footer link #19
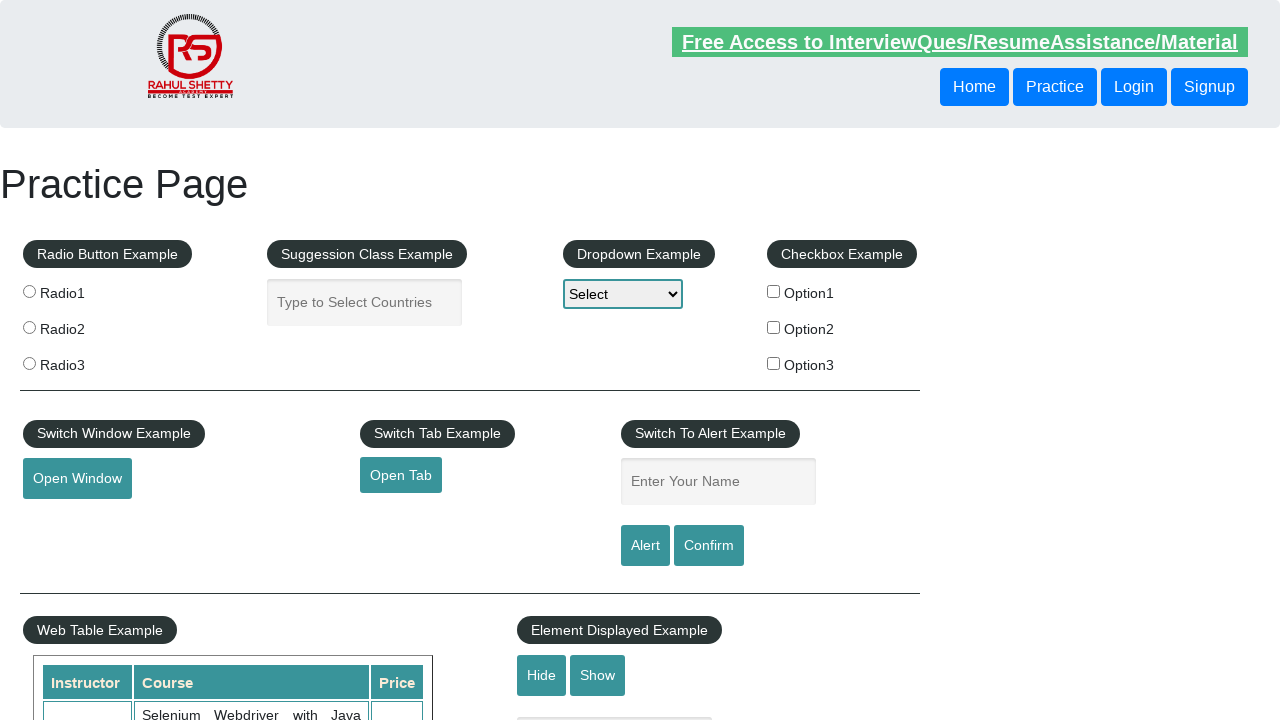

Footer link #19 is visible with text: 'Google+'
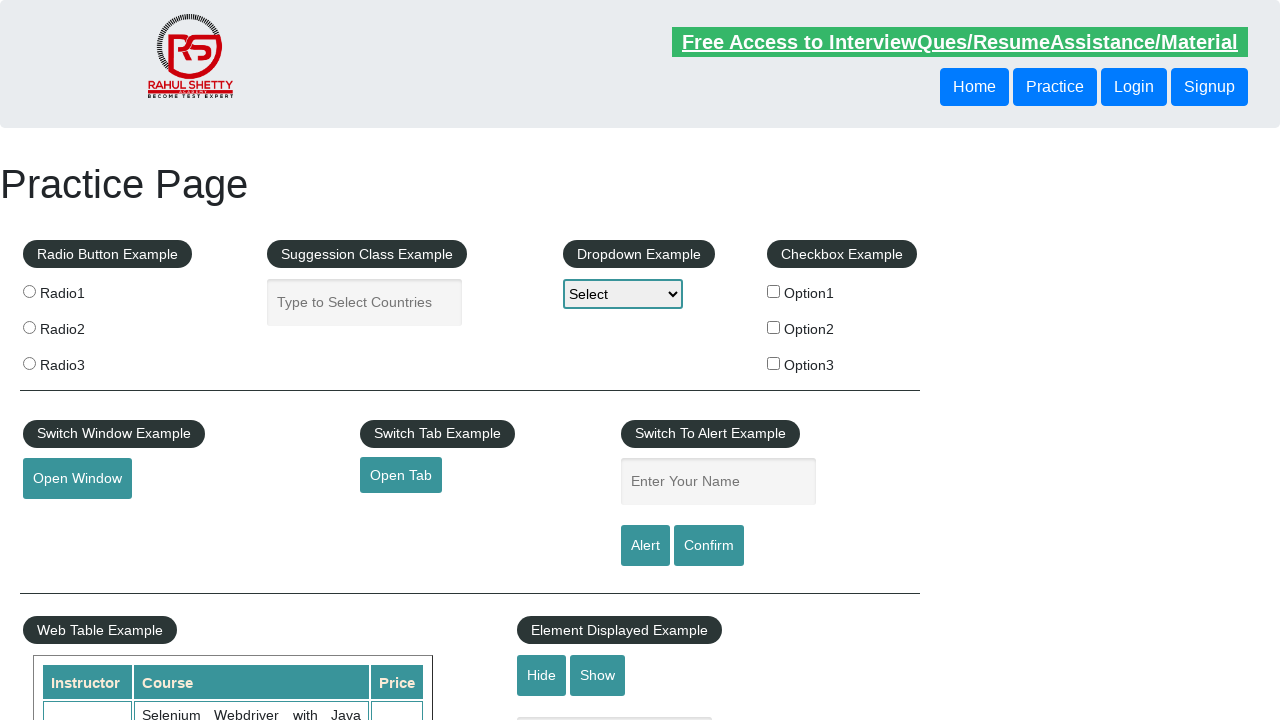

Verified footer link 'Google+' has valid href: #
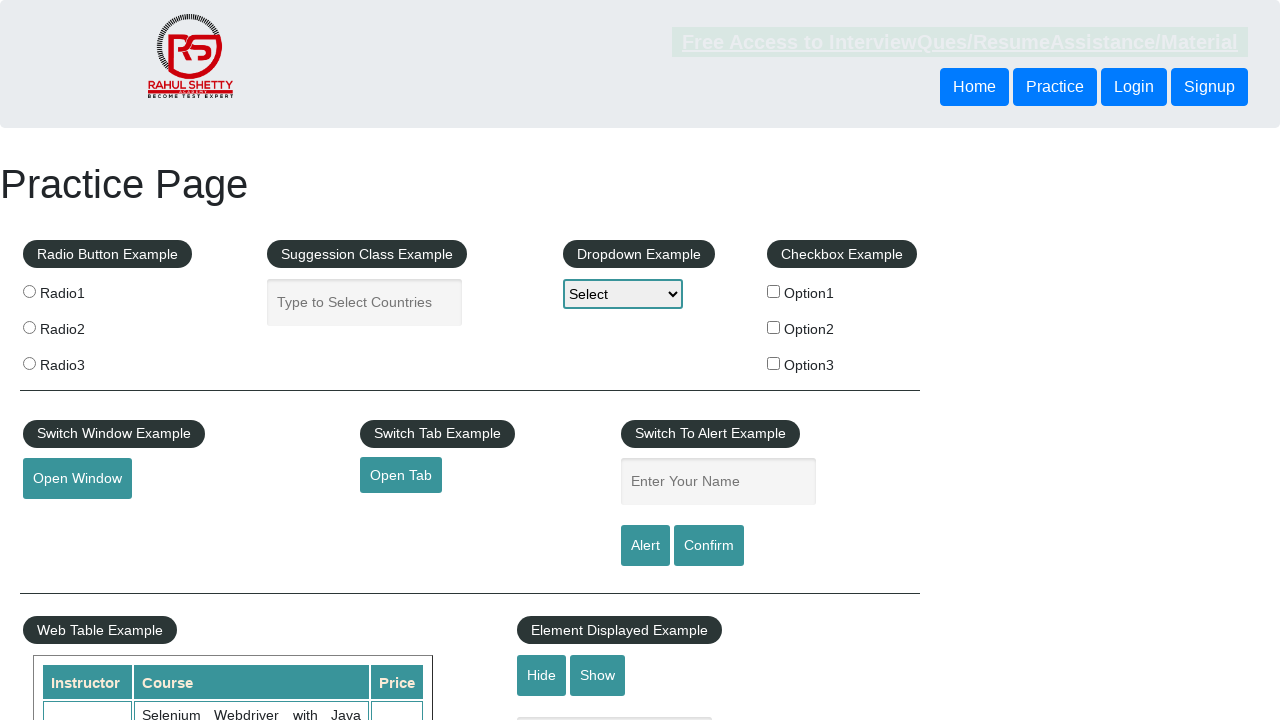

Located footer link #20
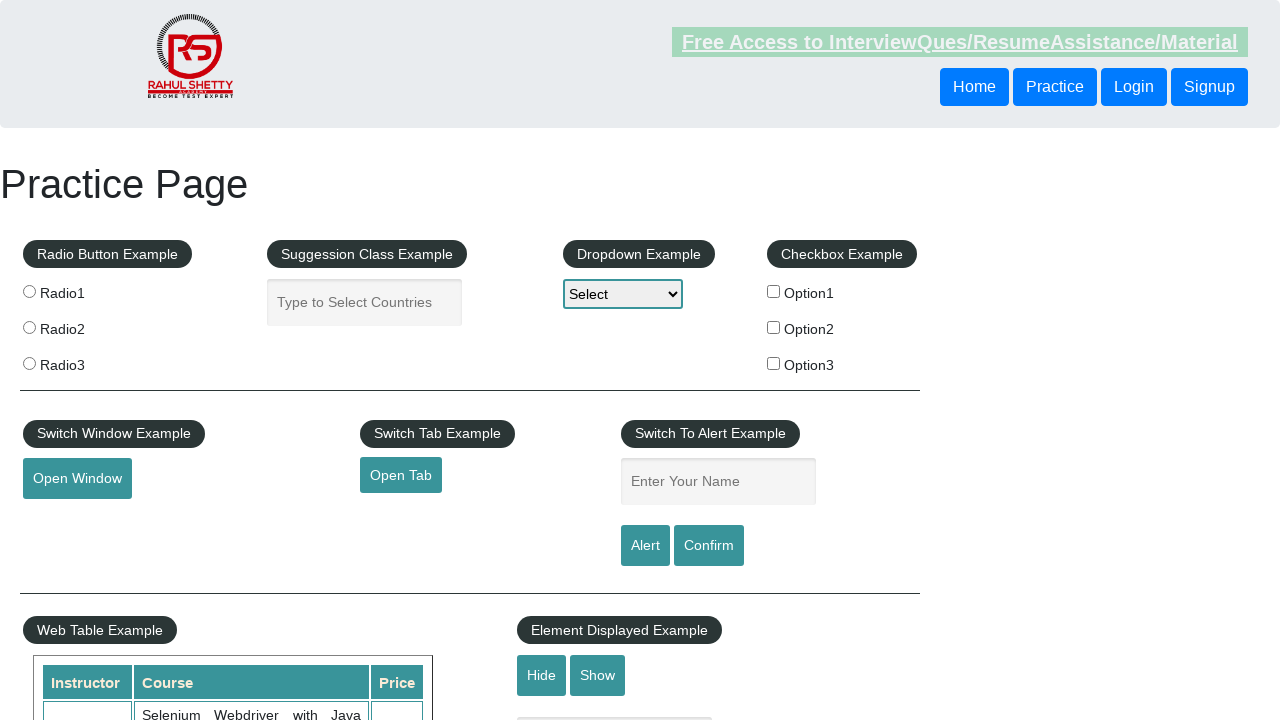

Footer link #20 is visible with text: 'Youtube'
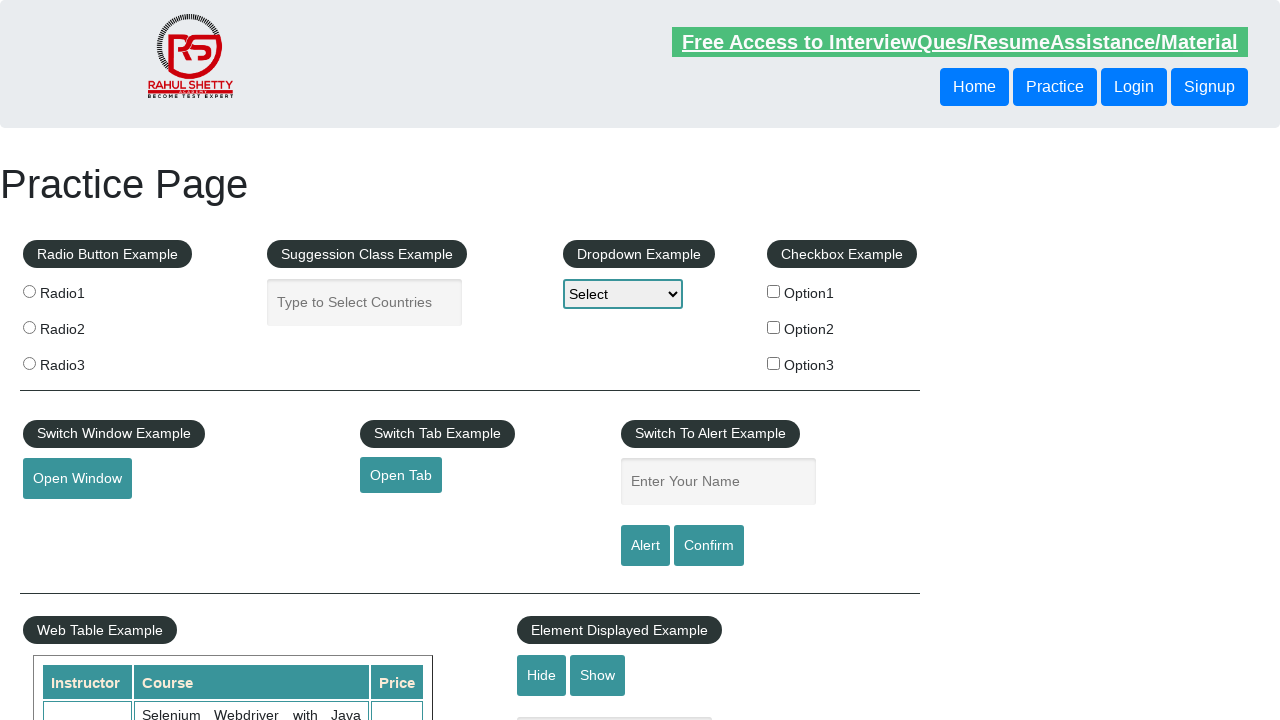

Verified footer link 'Youtube' has valid href: #
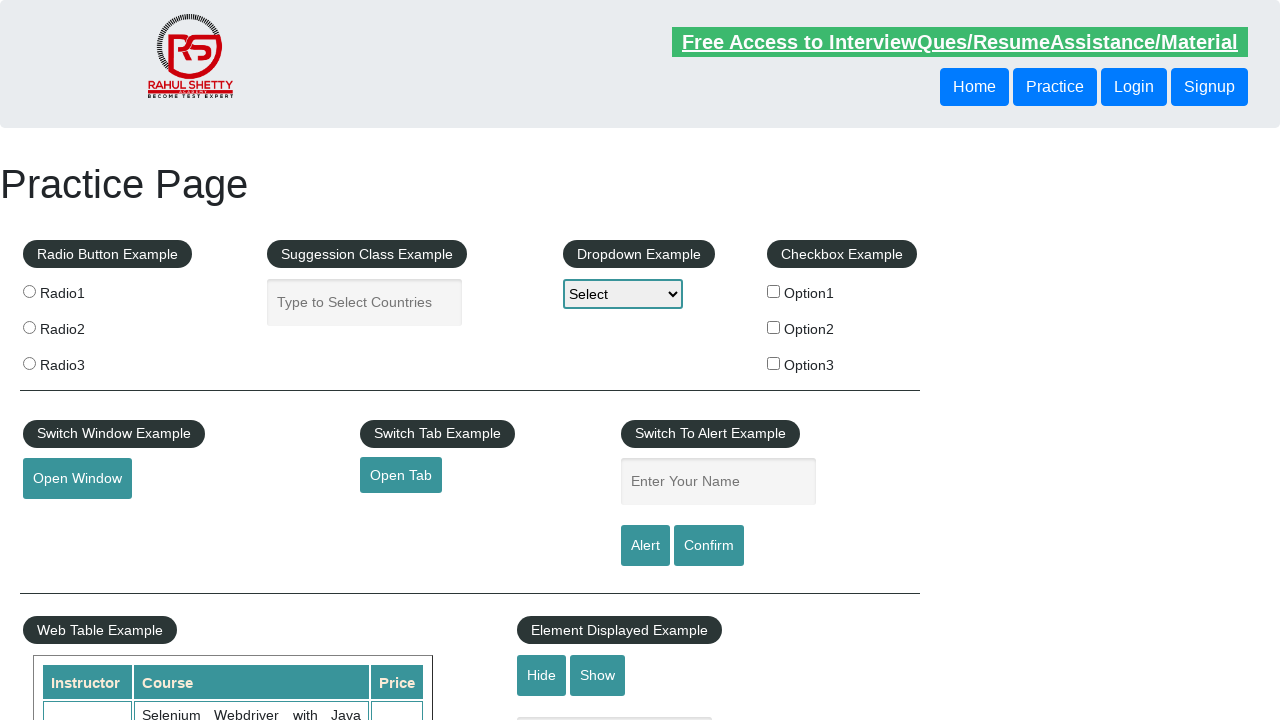

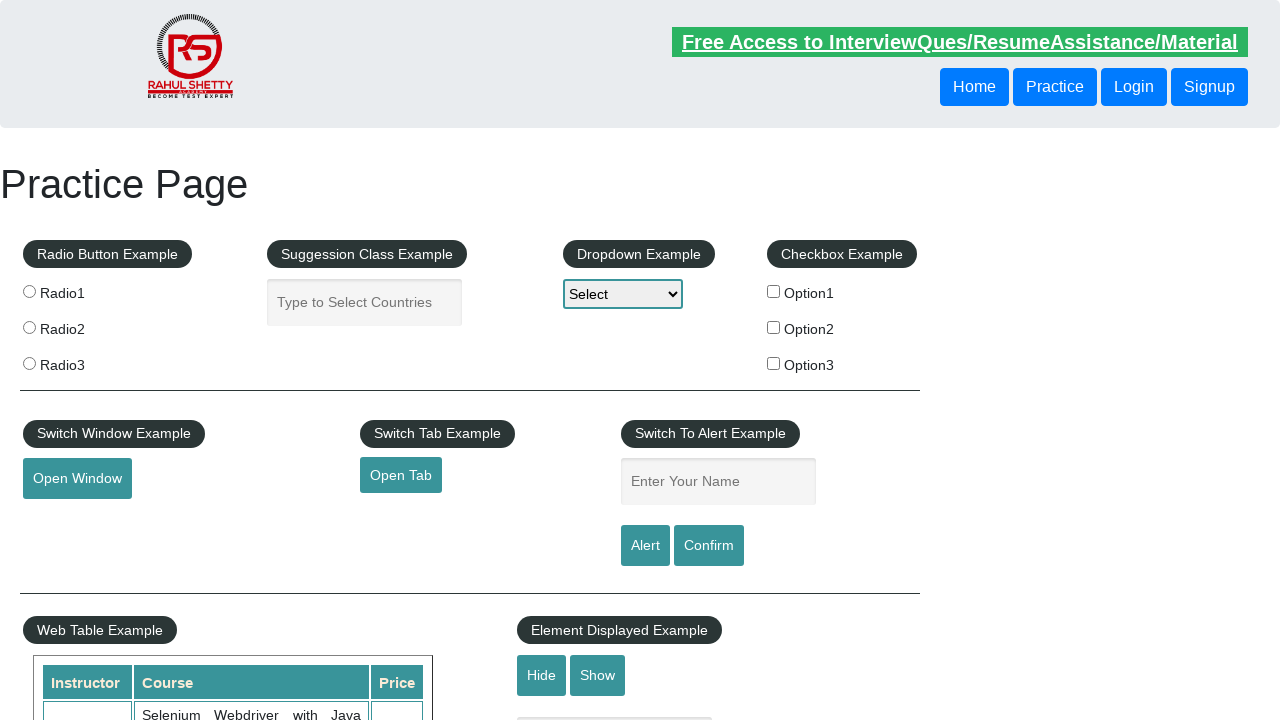